Tests that clicking the Generate button generates a UUID by clicking it multiple times and verifying output appears

Starting URL: https://qatask.netlify.app/

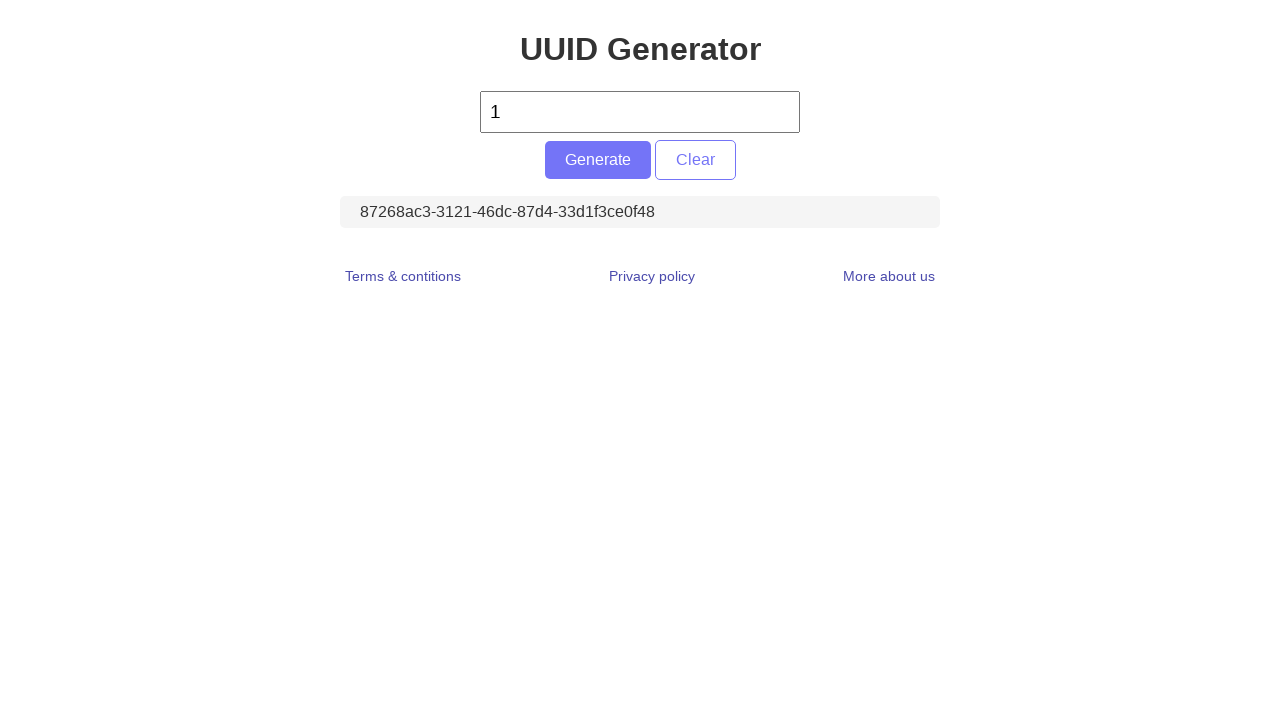

Clicked Generate button to generate UUID at (598, 160) on #generate
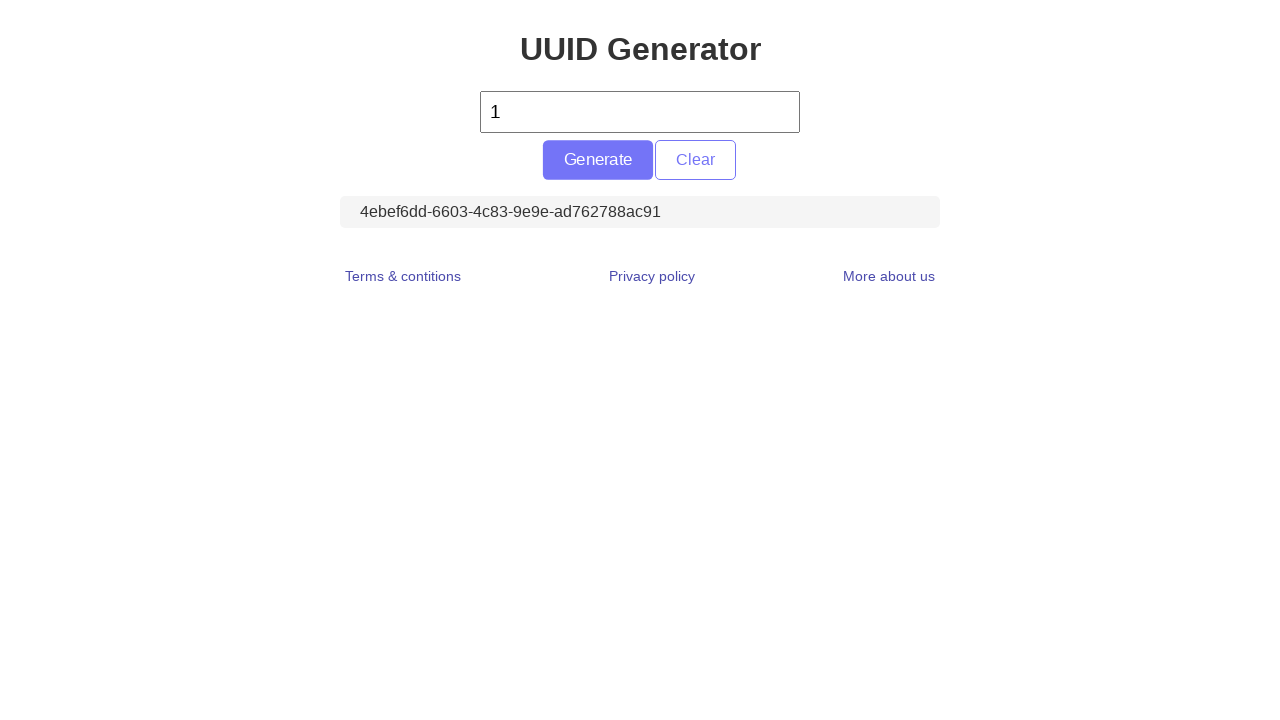

Located UUID output element
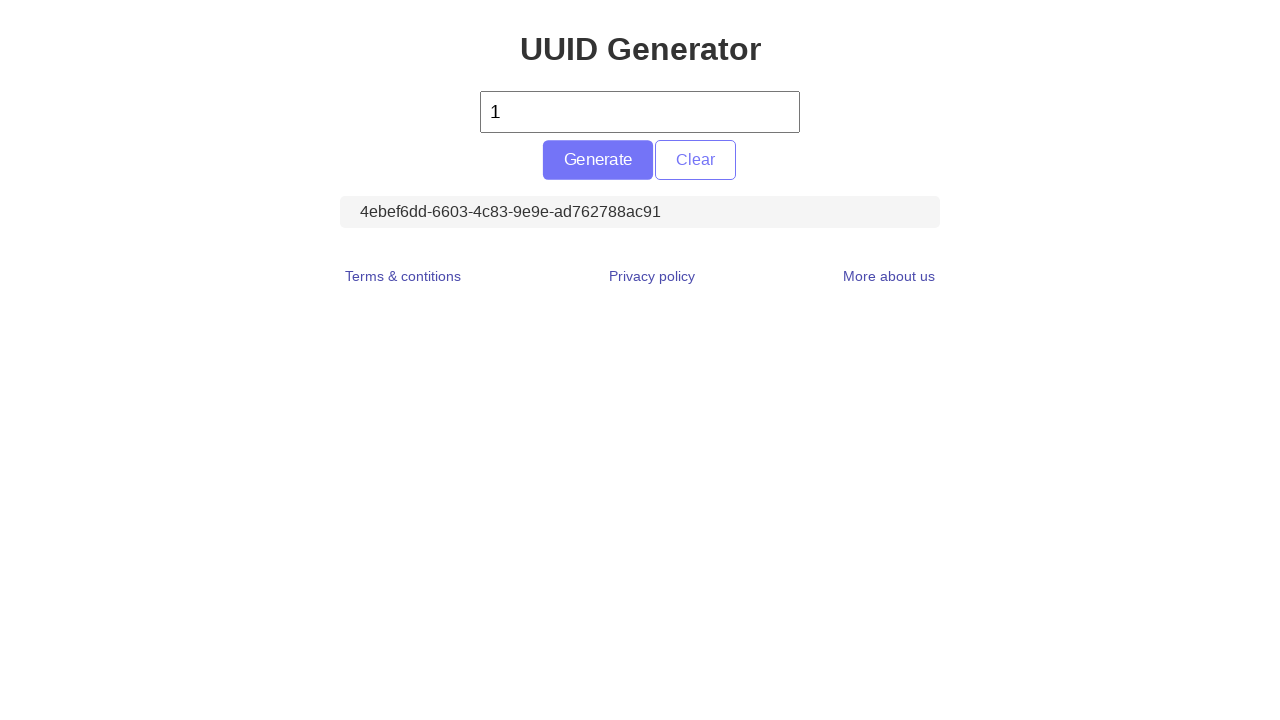

Retrieved UUID text content
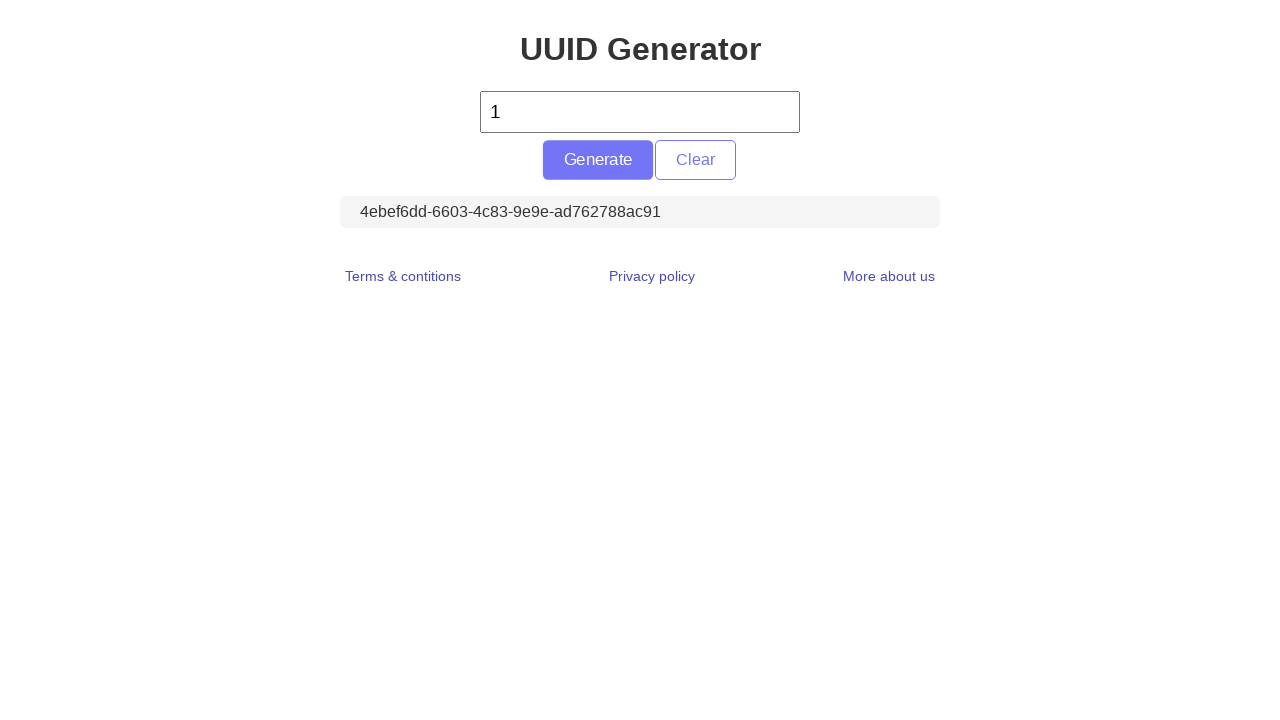

Verified UUID text is not empty
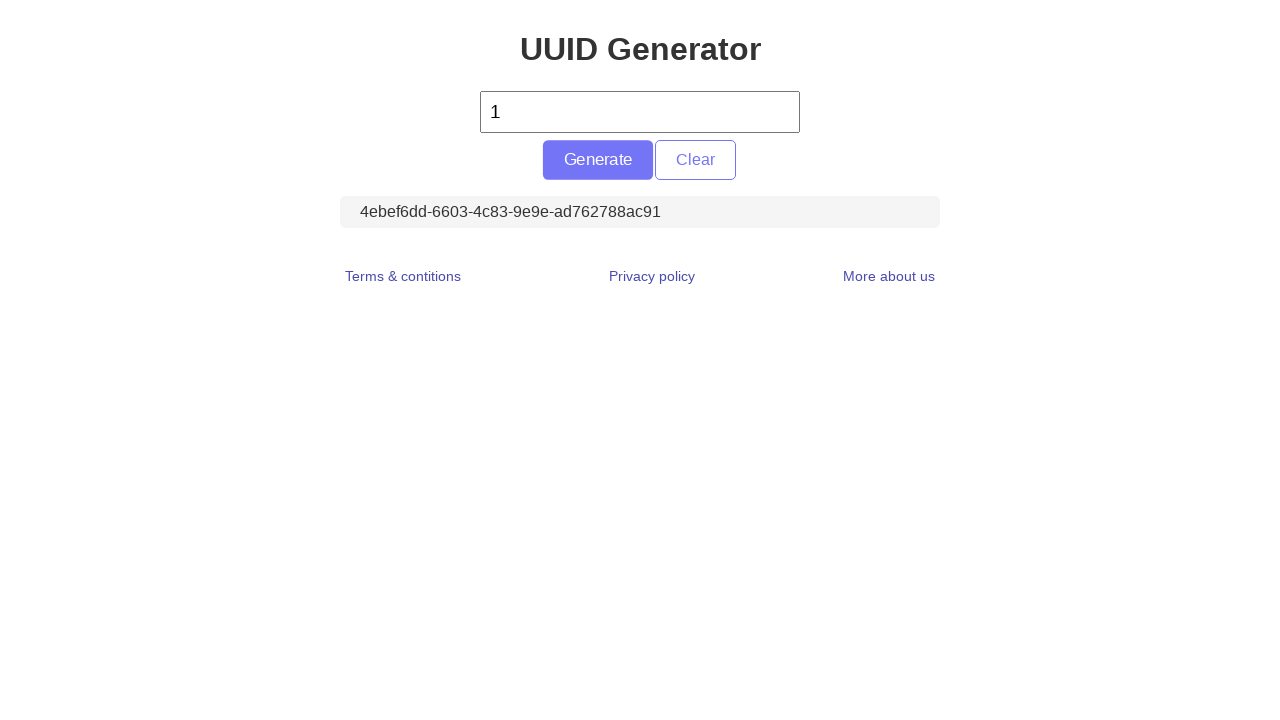

Clicked Generate button to generate UUID at (598, 160) on #generate
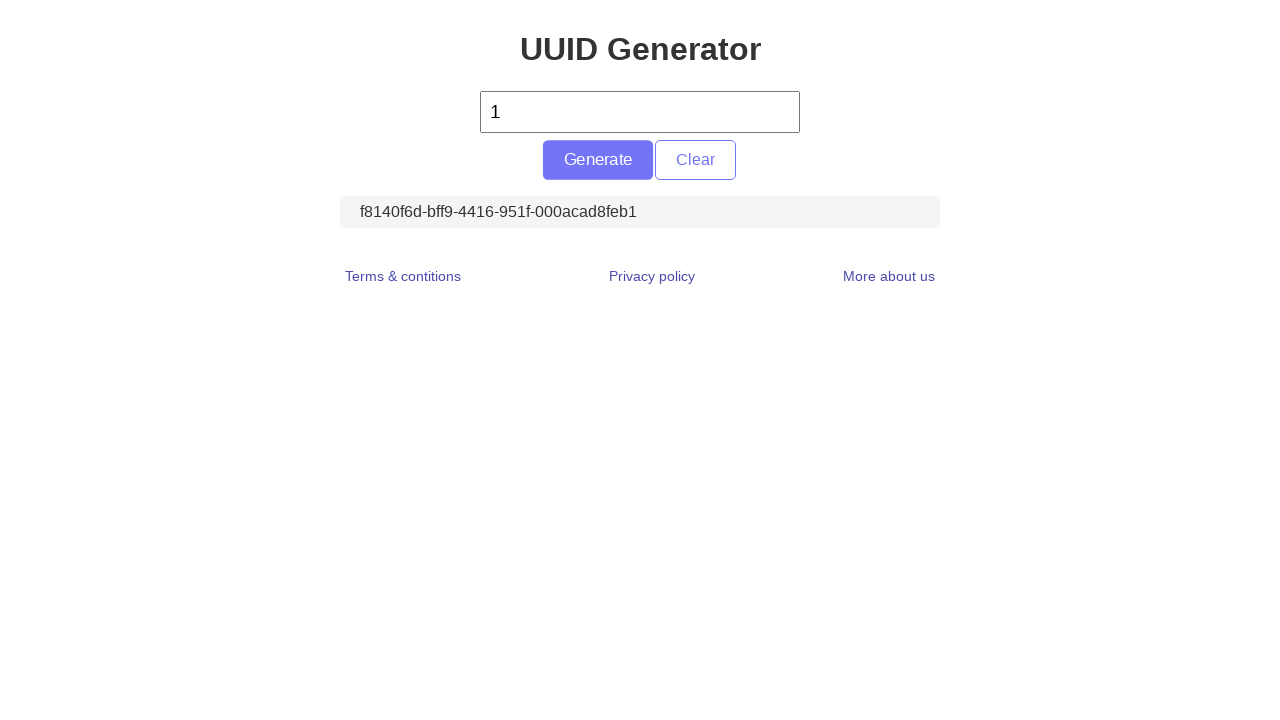

Located UUID output element
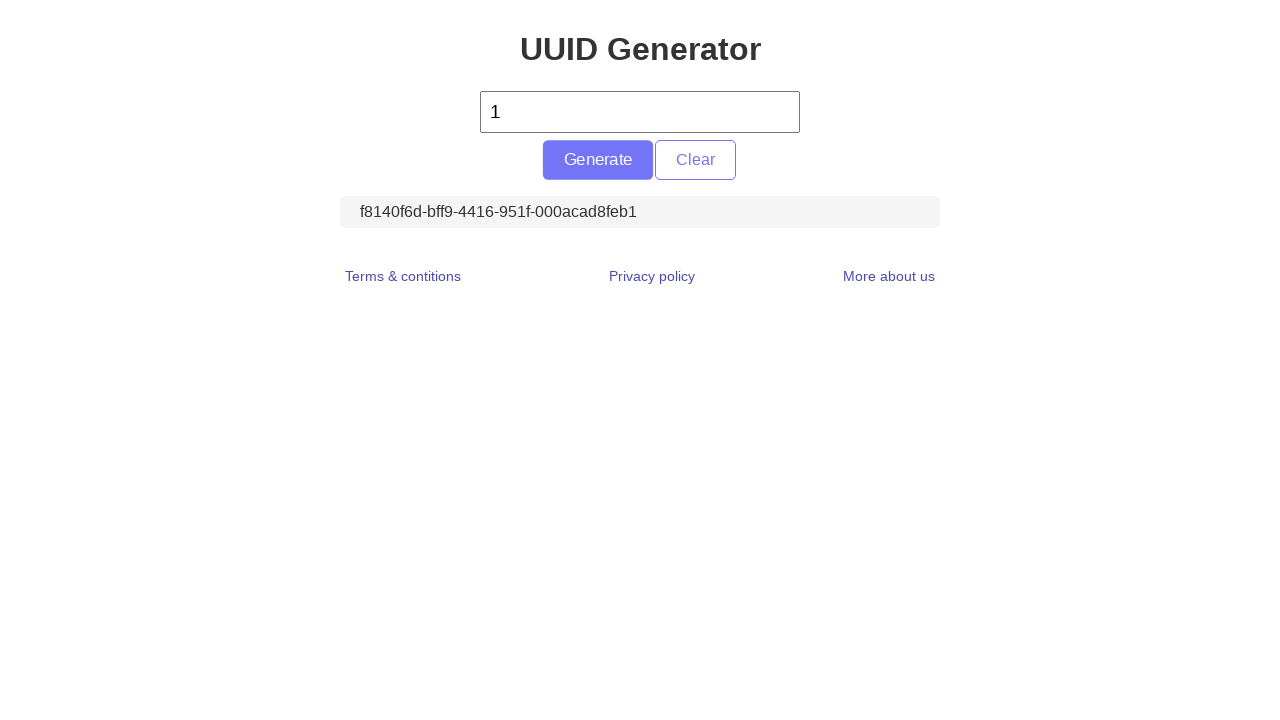

Retrieved UUID text content
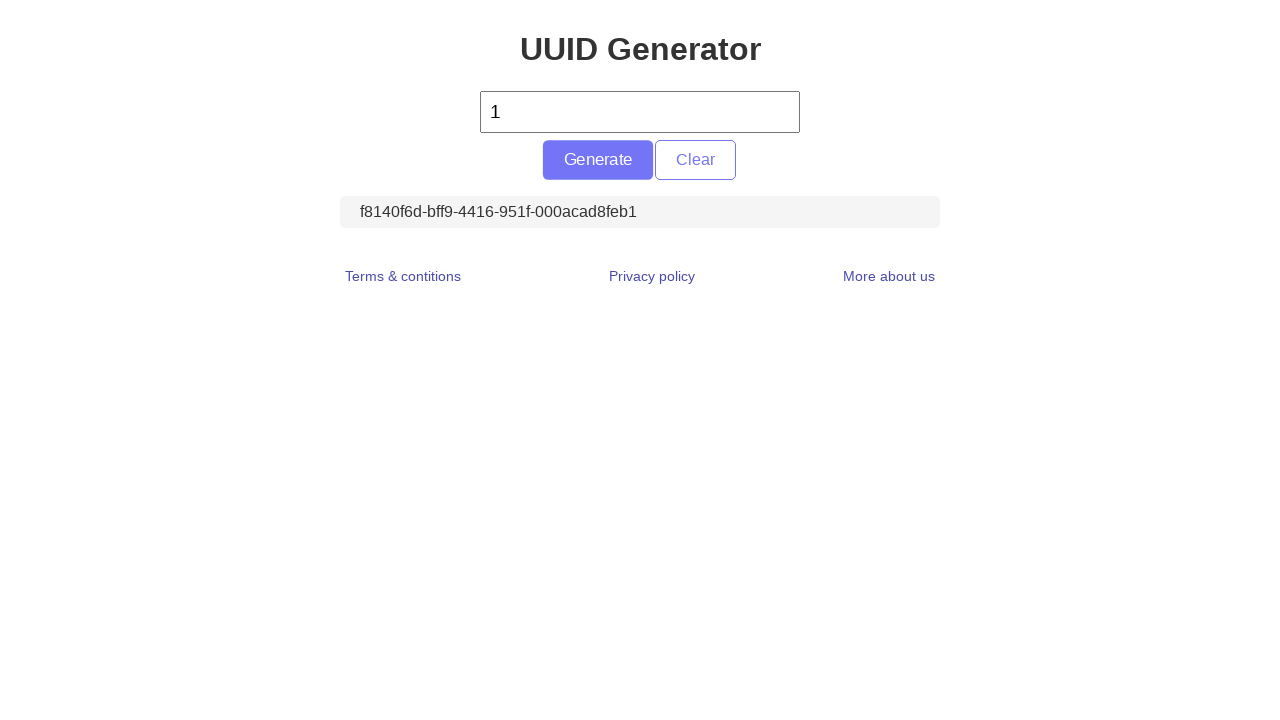

Verified UUID text is not empty
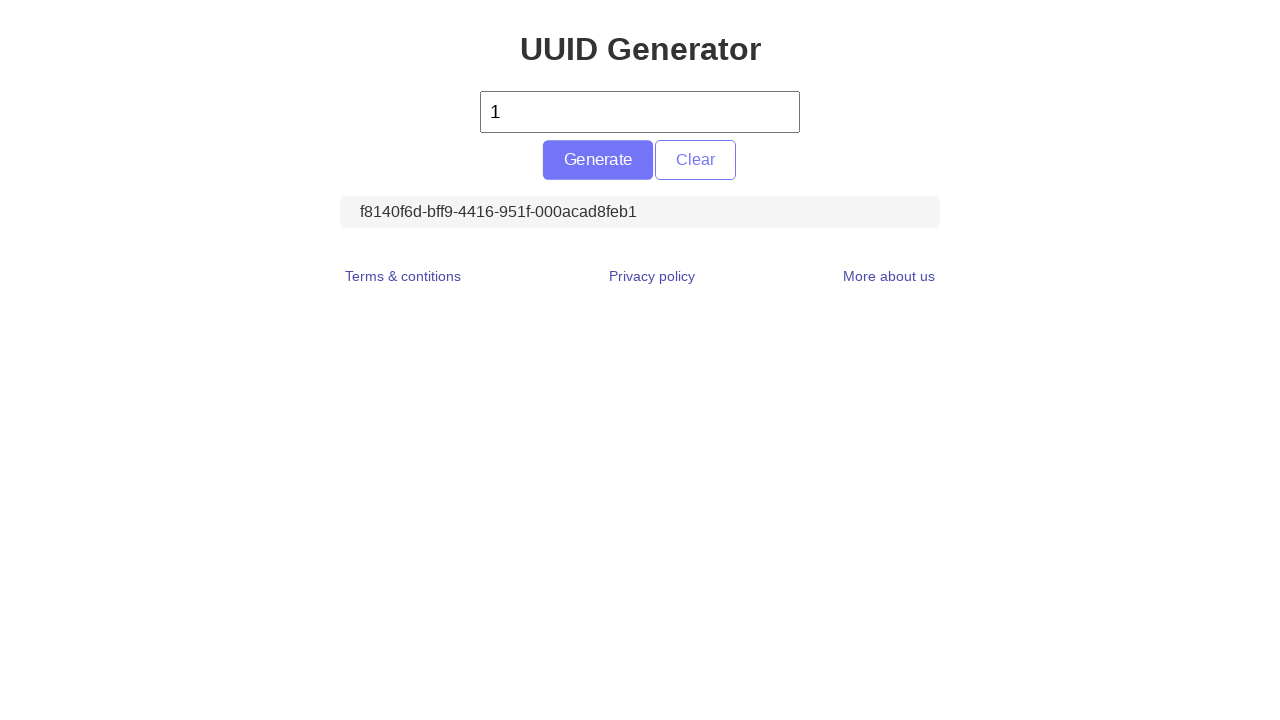

Clicked Generate button to generate UUID at (598, 160) on #generate
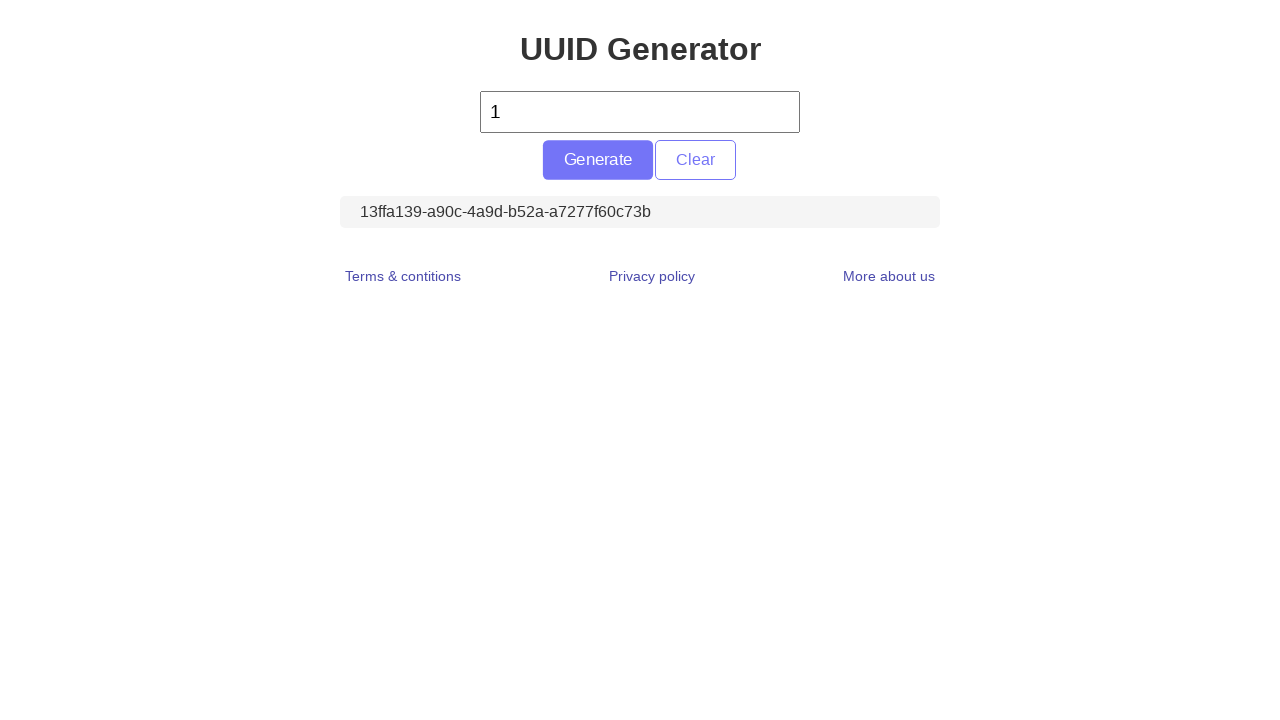

Located UUID output element
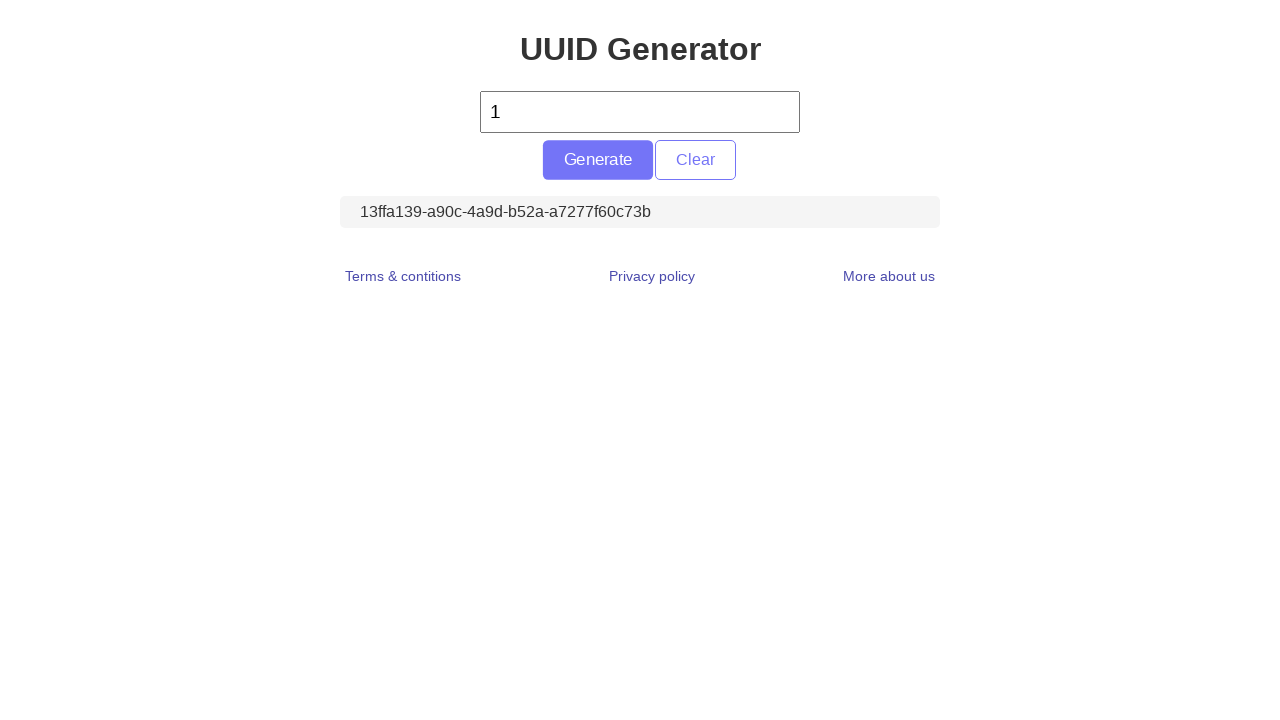

Retrieved UUID text content
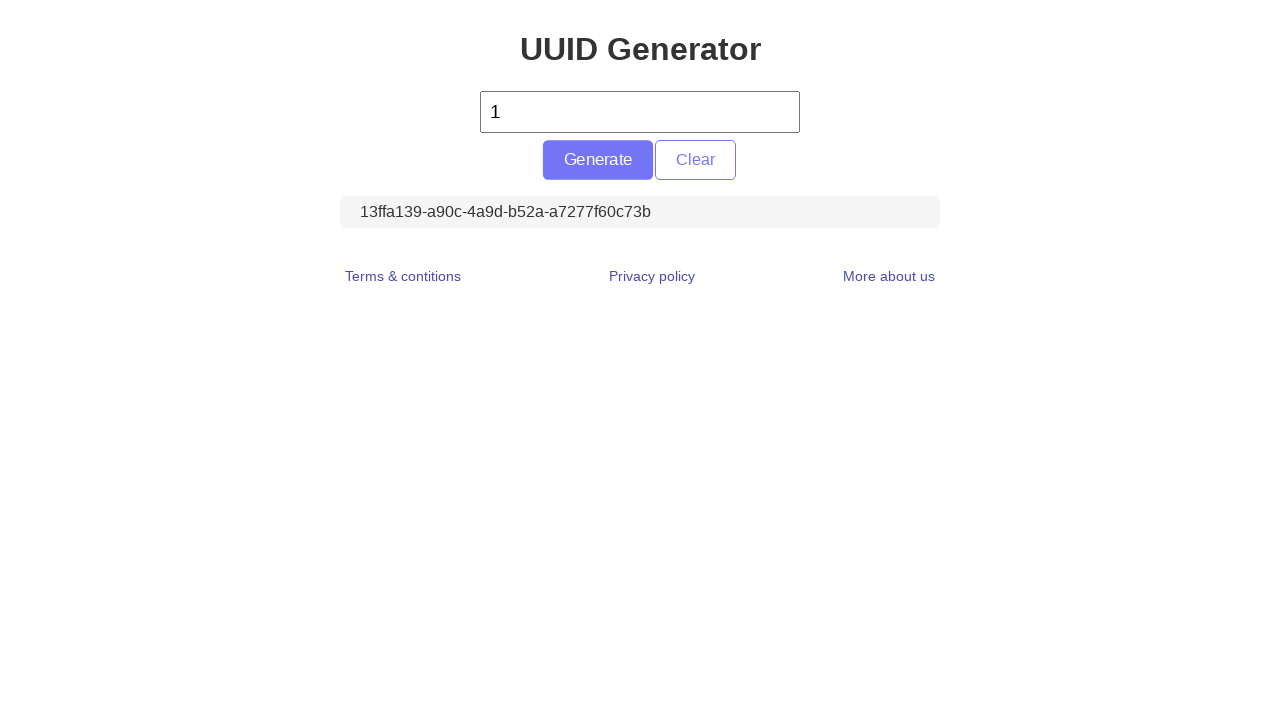

Verified UUID text is not empty
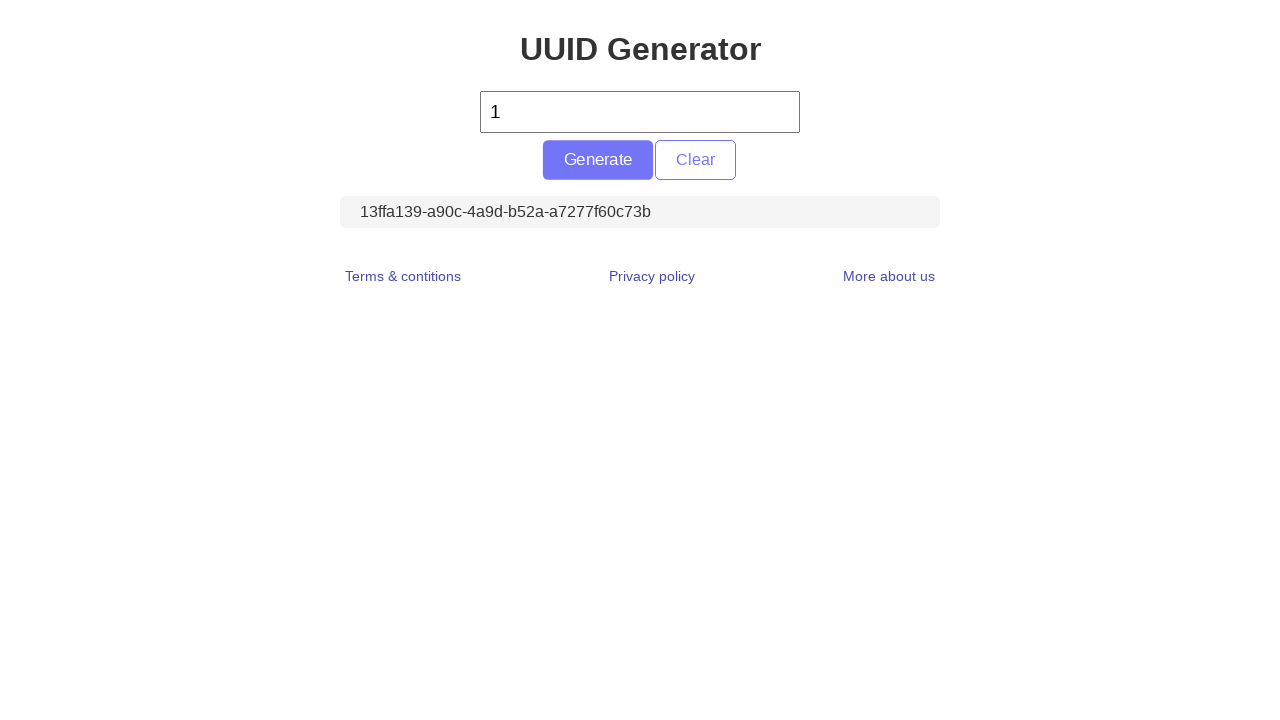

Clicked Generate button to generate UUID at (598, 160) on #generate
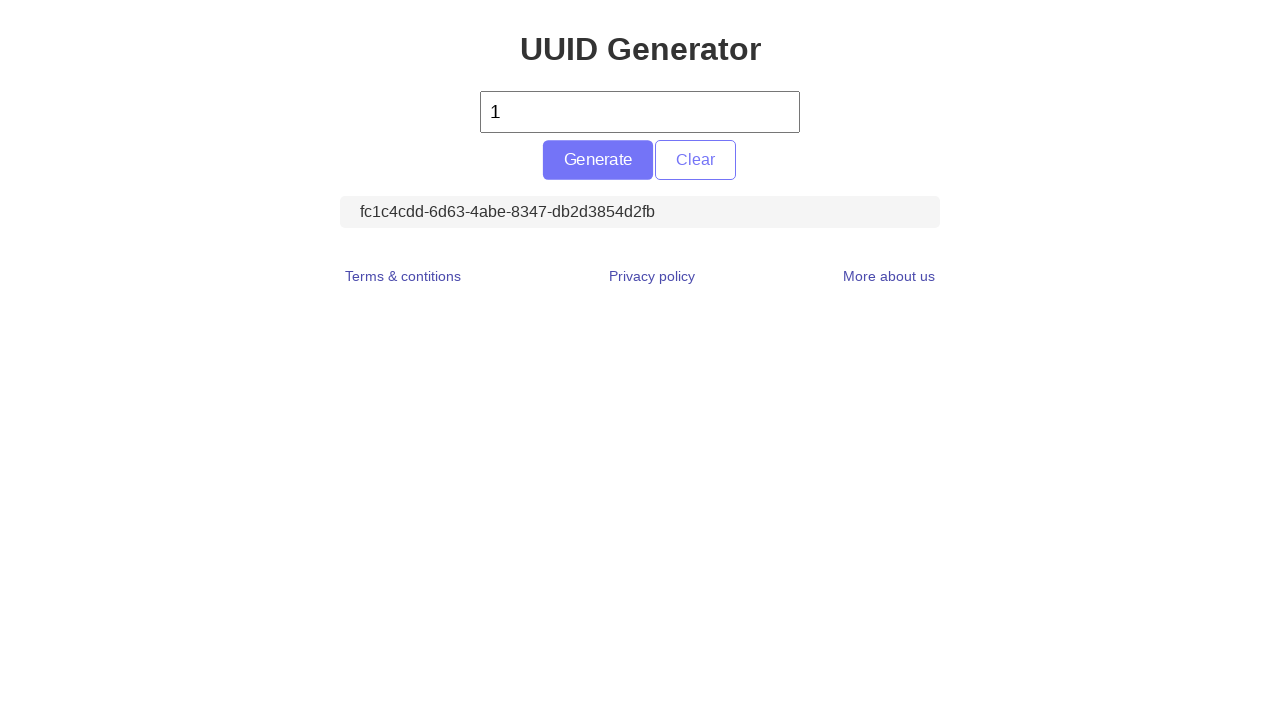

Located UUID output element
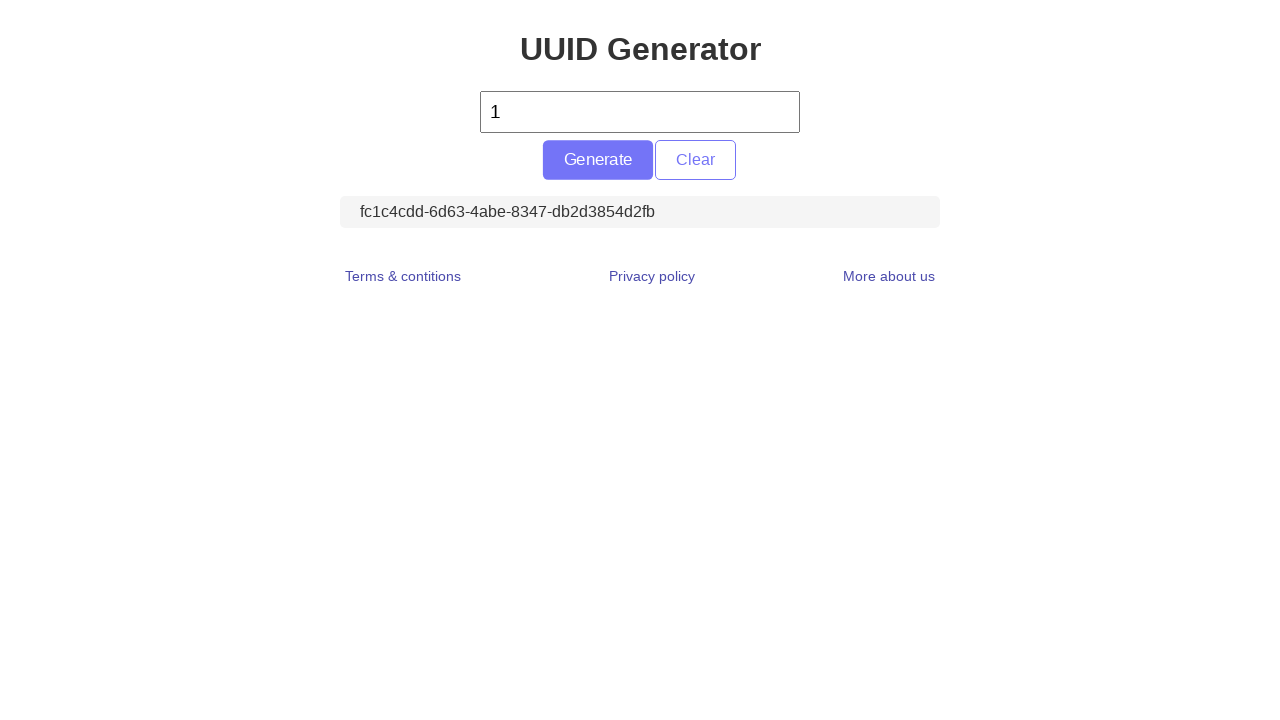

Retrieved UUID text content
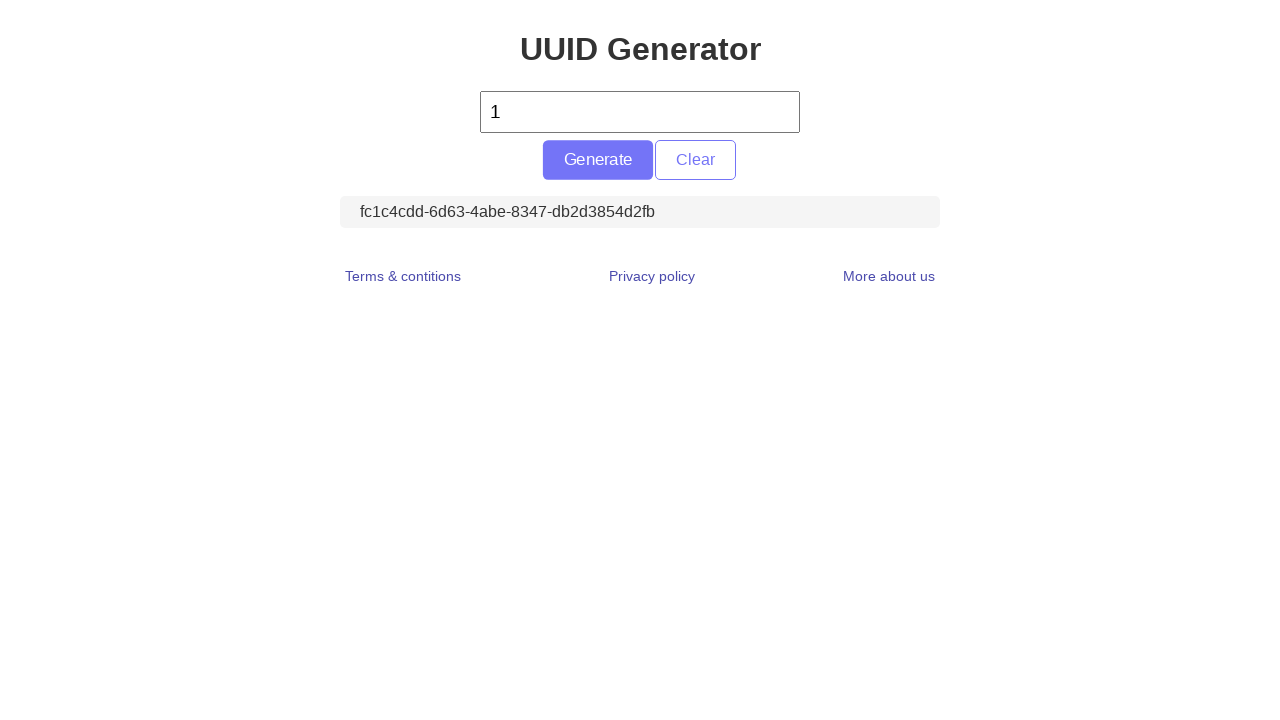

Verified UUID text is not empty
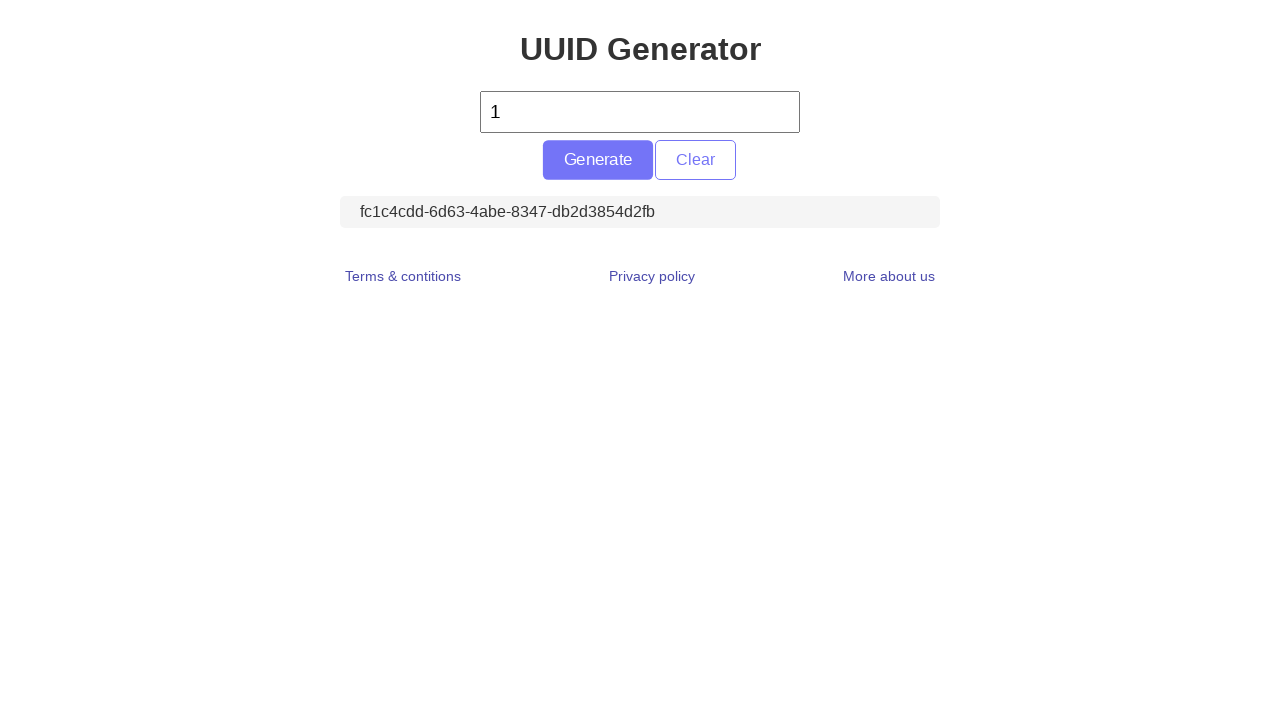

Clicked Generate button to generate UUID at (598, 160) on #generate
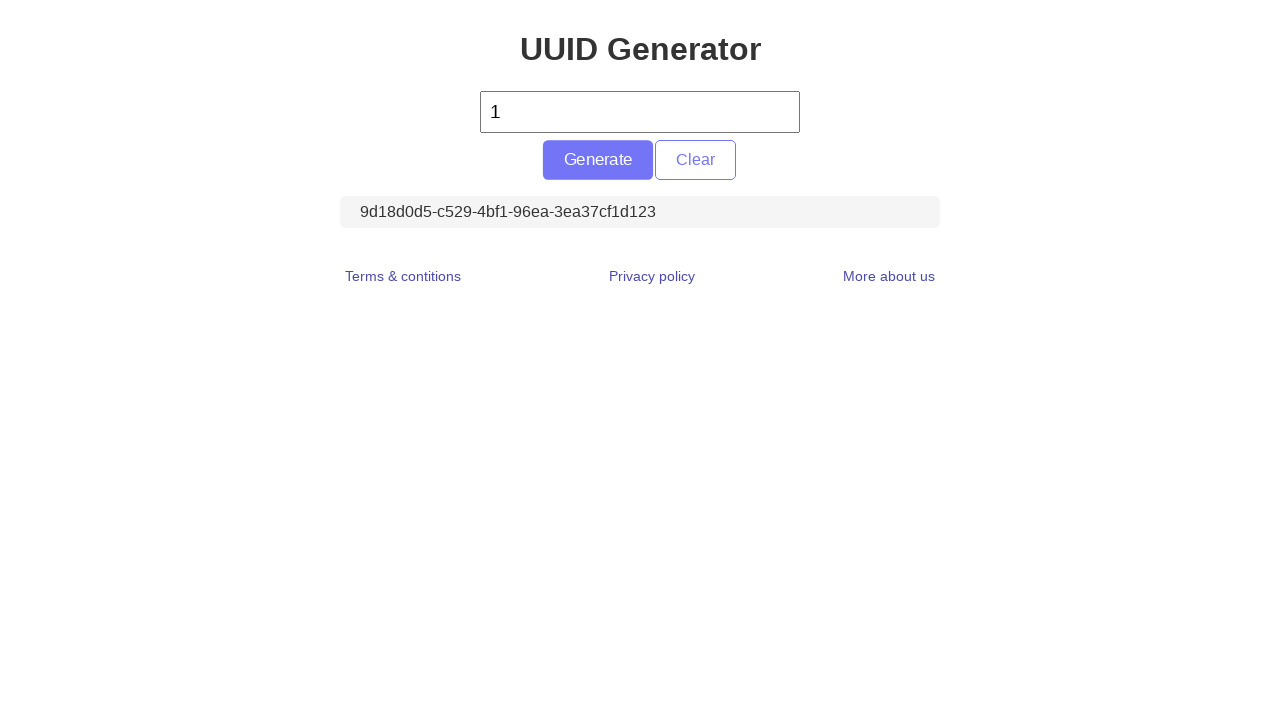

Located UUID output element
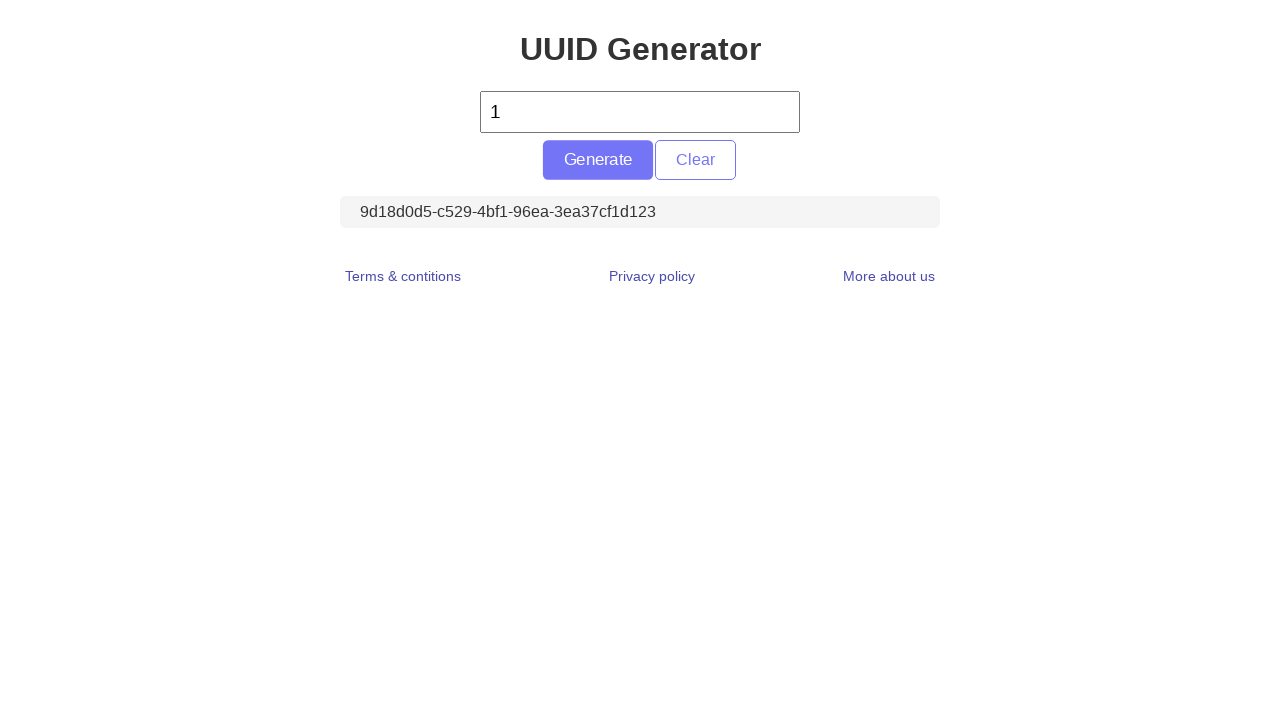

Retrieved UUID text content
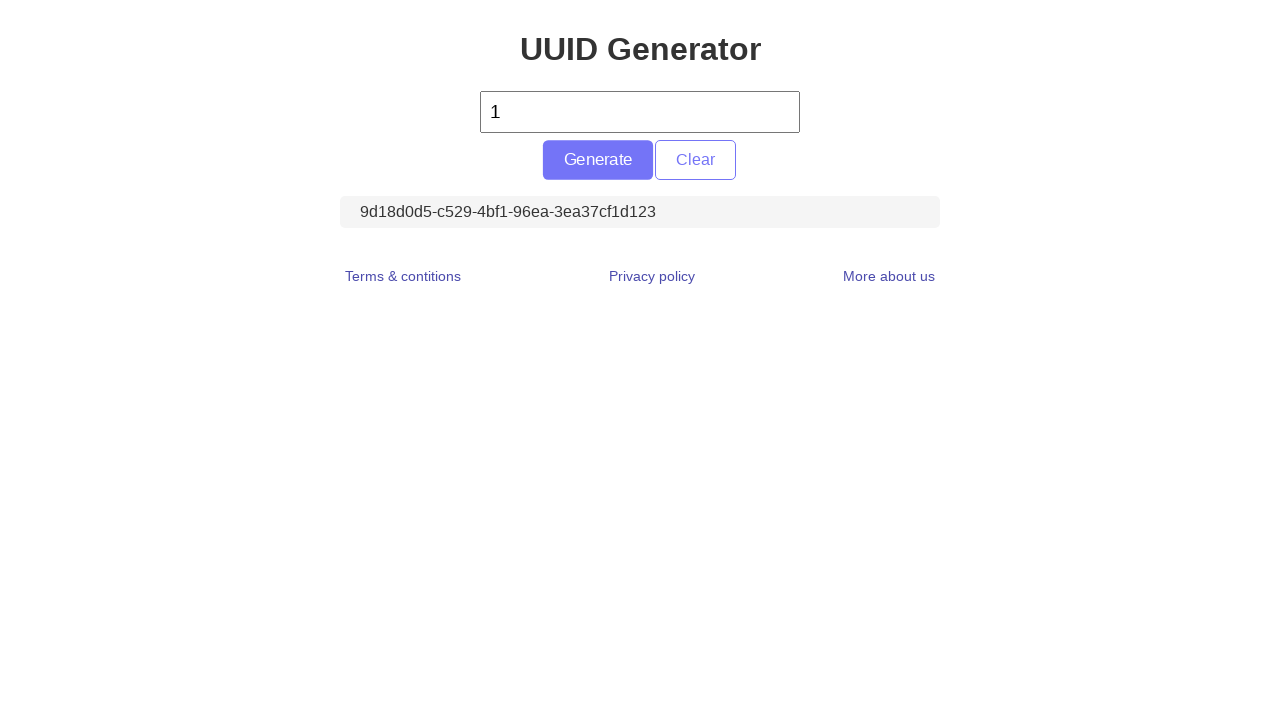

Verified UUID text is not empty
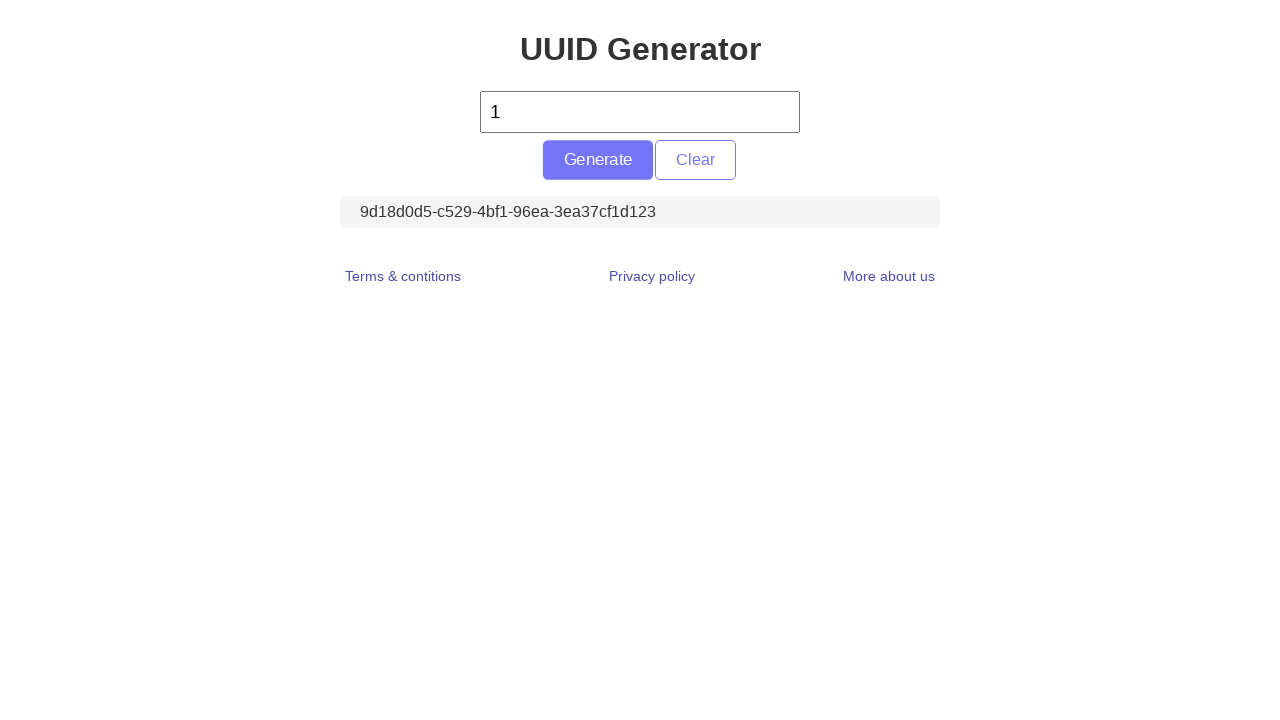

Clicked Generate button to generate UUID at (598, 160) on #generate
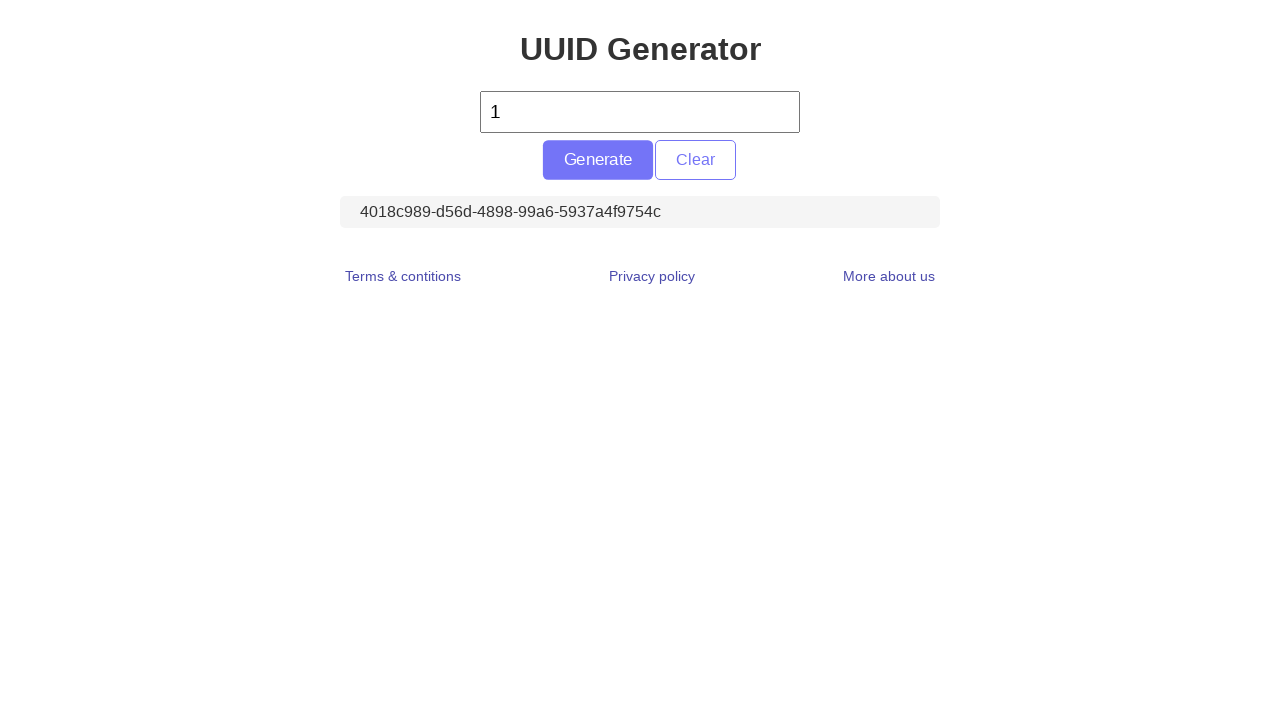

Located UUID output element
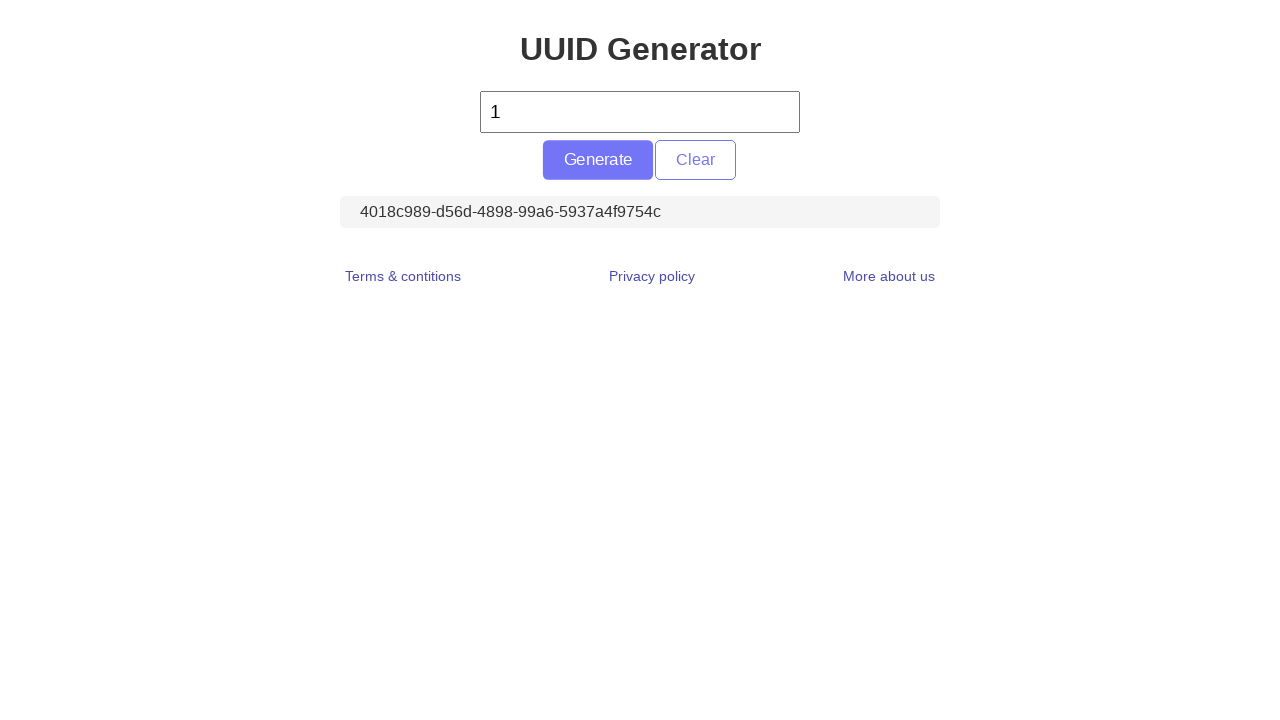

Retrieved UUID text content
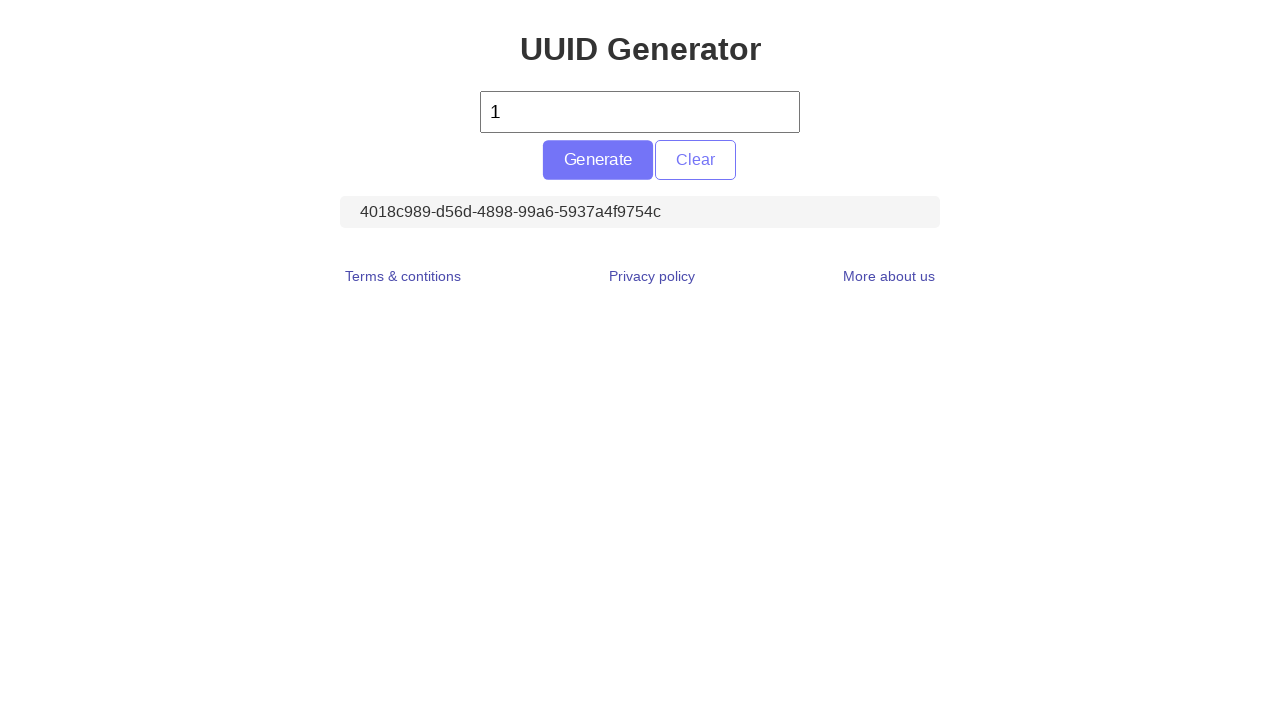

Verified UUID text is not empty
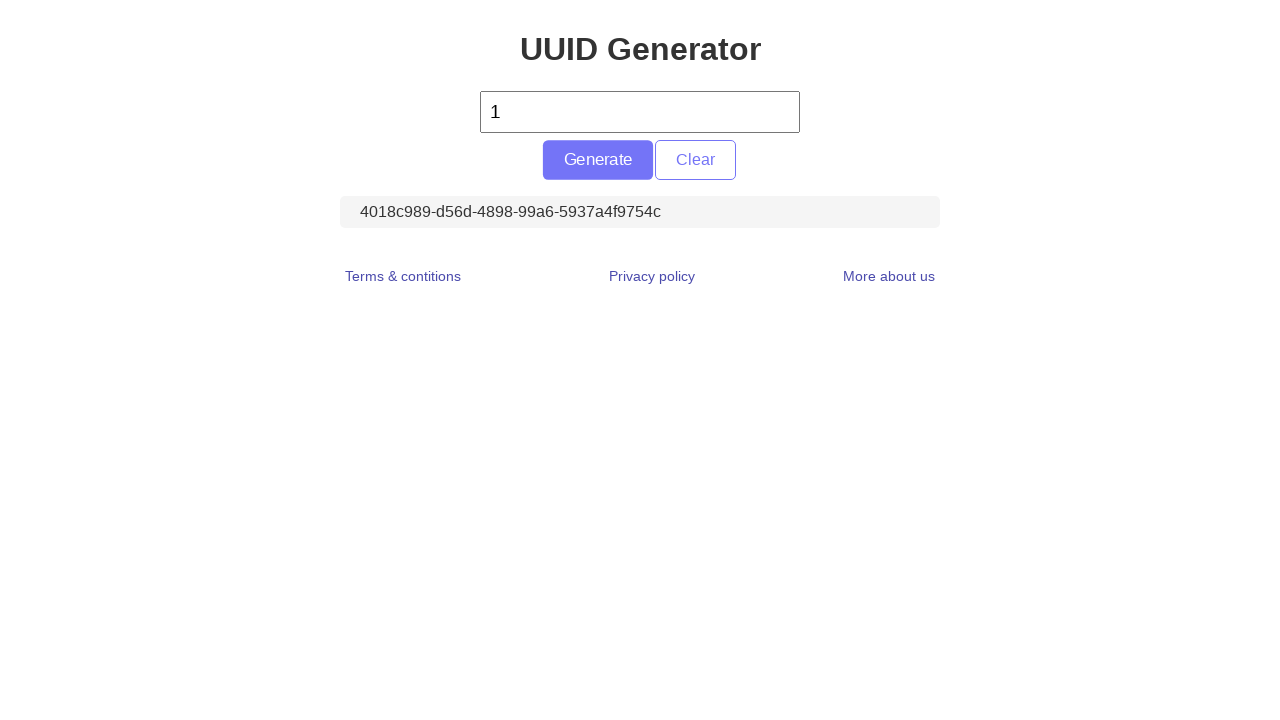

Clicked Generate button to generate UUID at (598, 160) on #generate
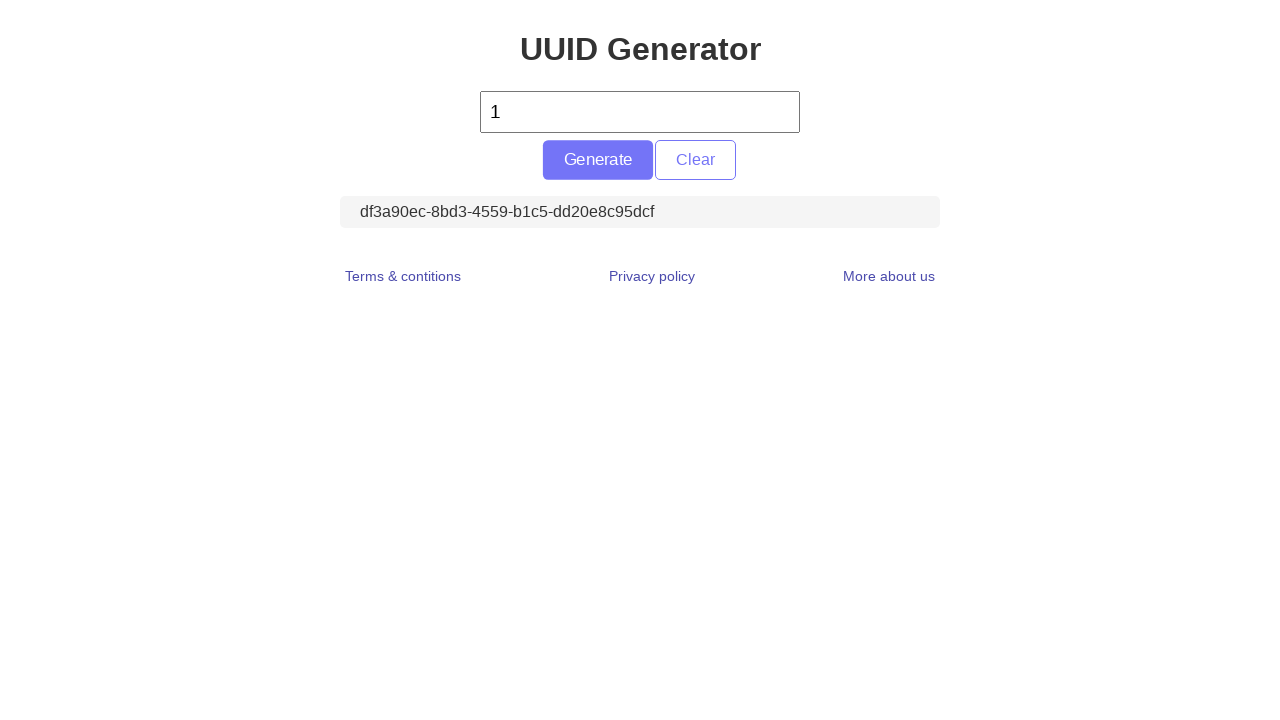

Located UUID output element
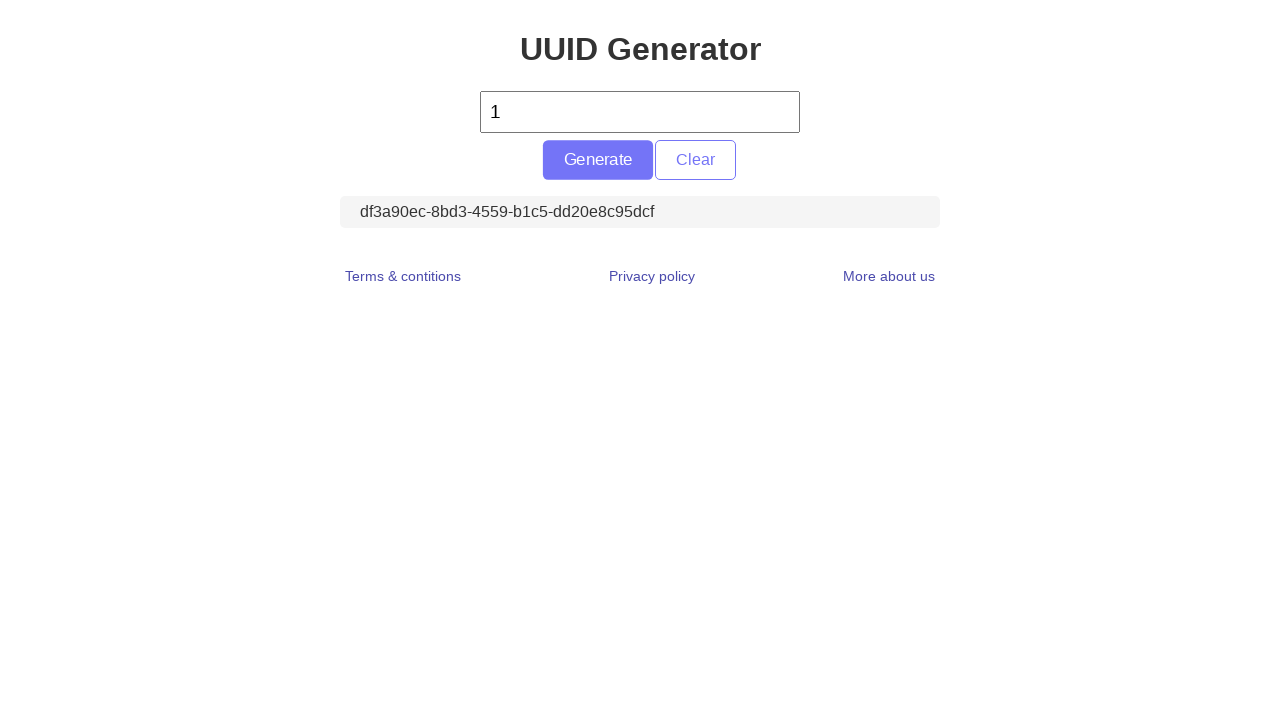

Retrieved UUID text content
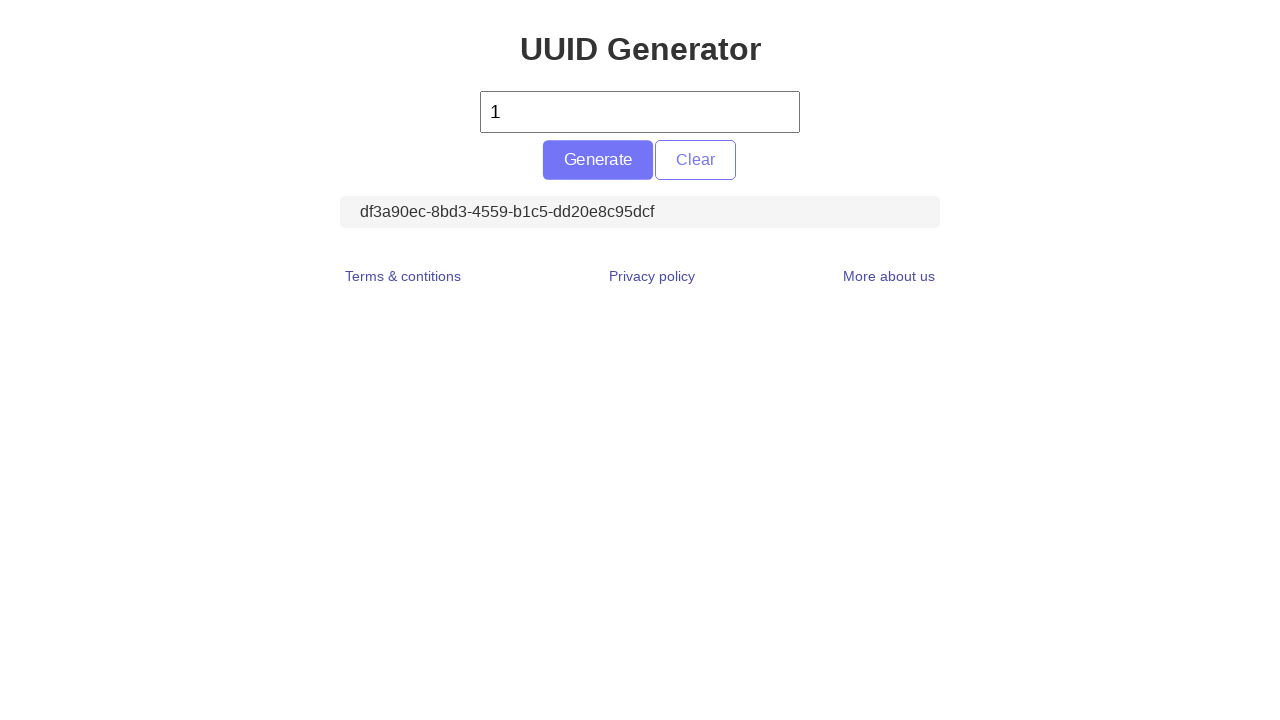

Verified UUID text is not empty
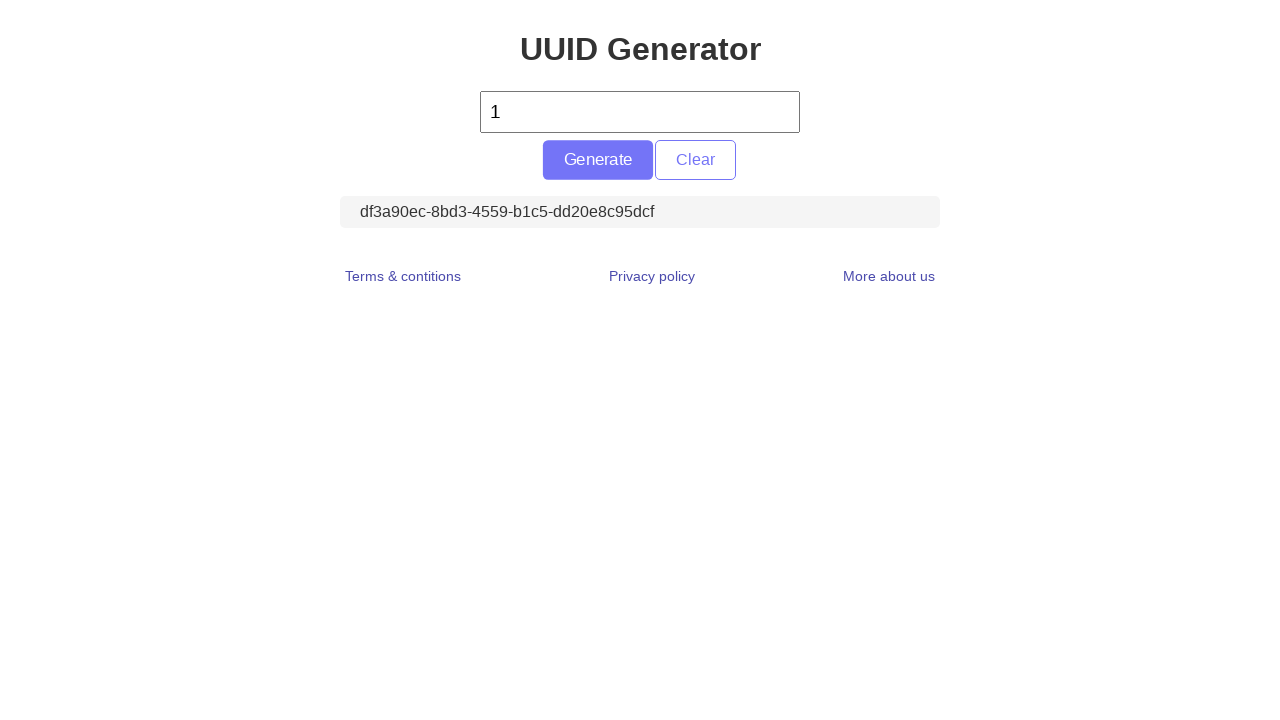

Clicked Generate button to generate UUID at (598, 160) on #generate
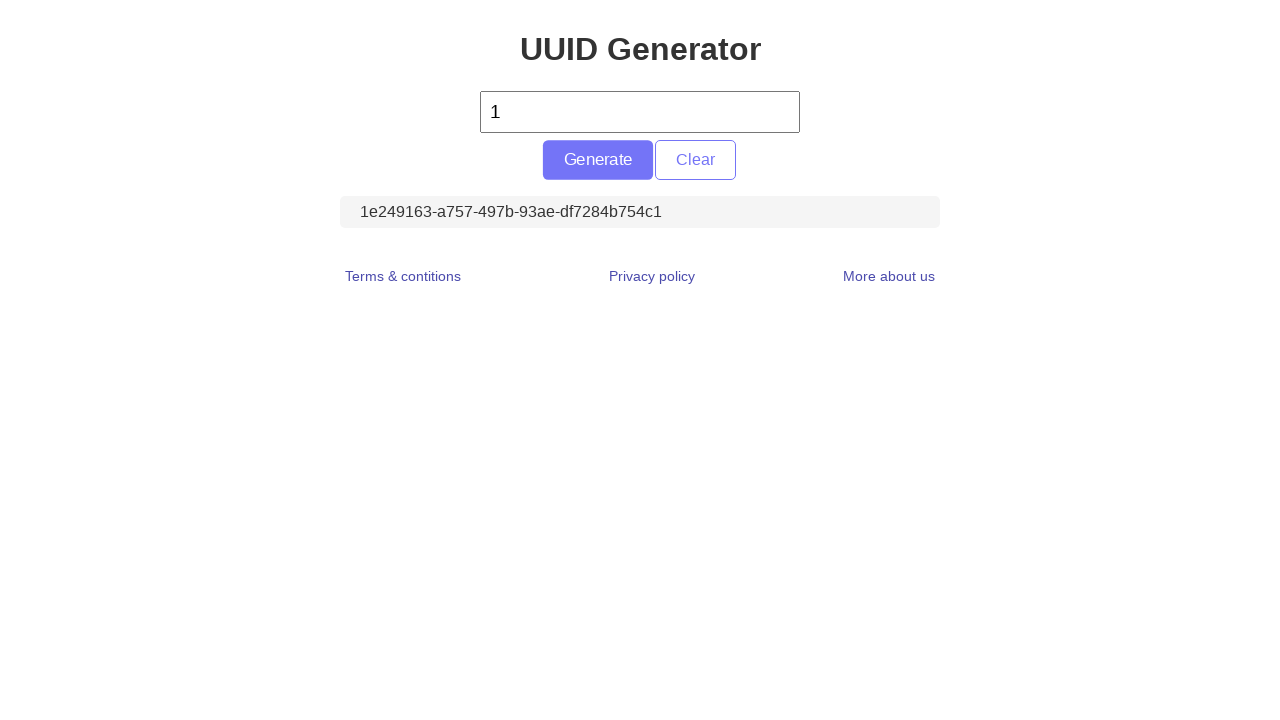

Located UUID output element
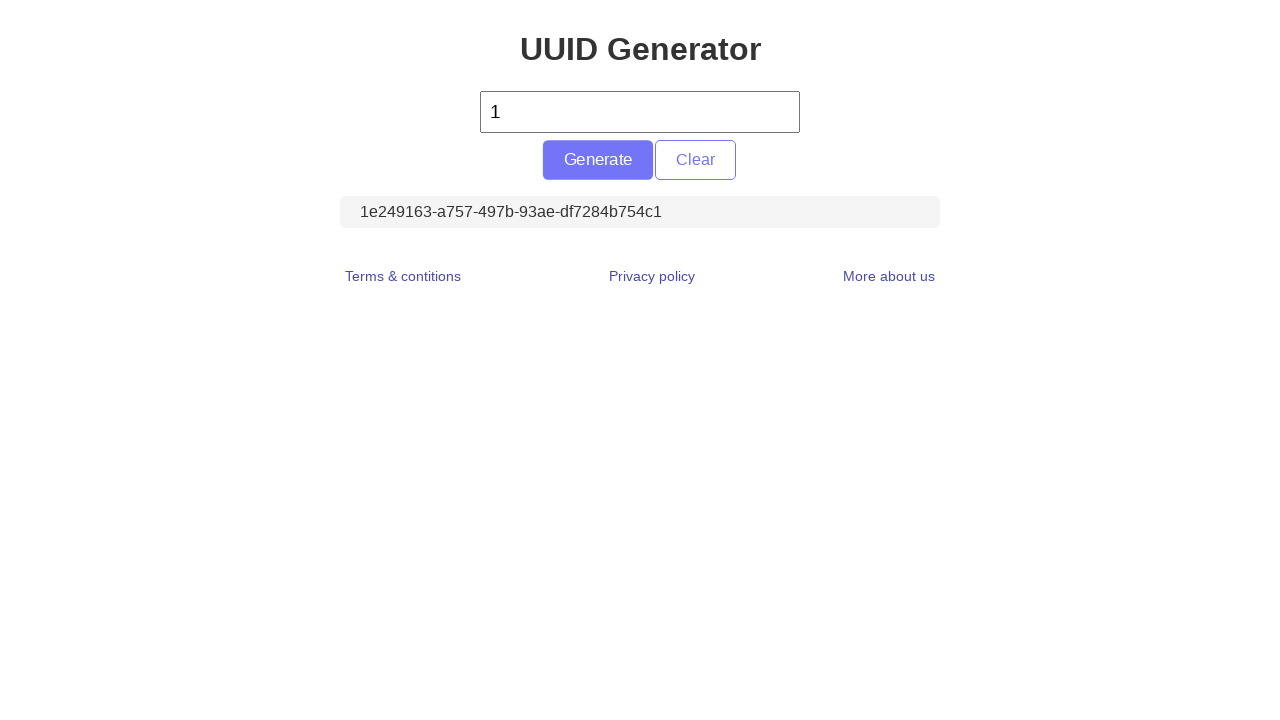

Retrieved UUID text content
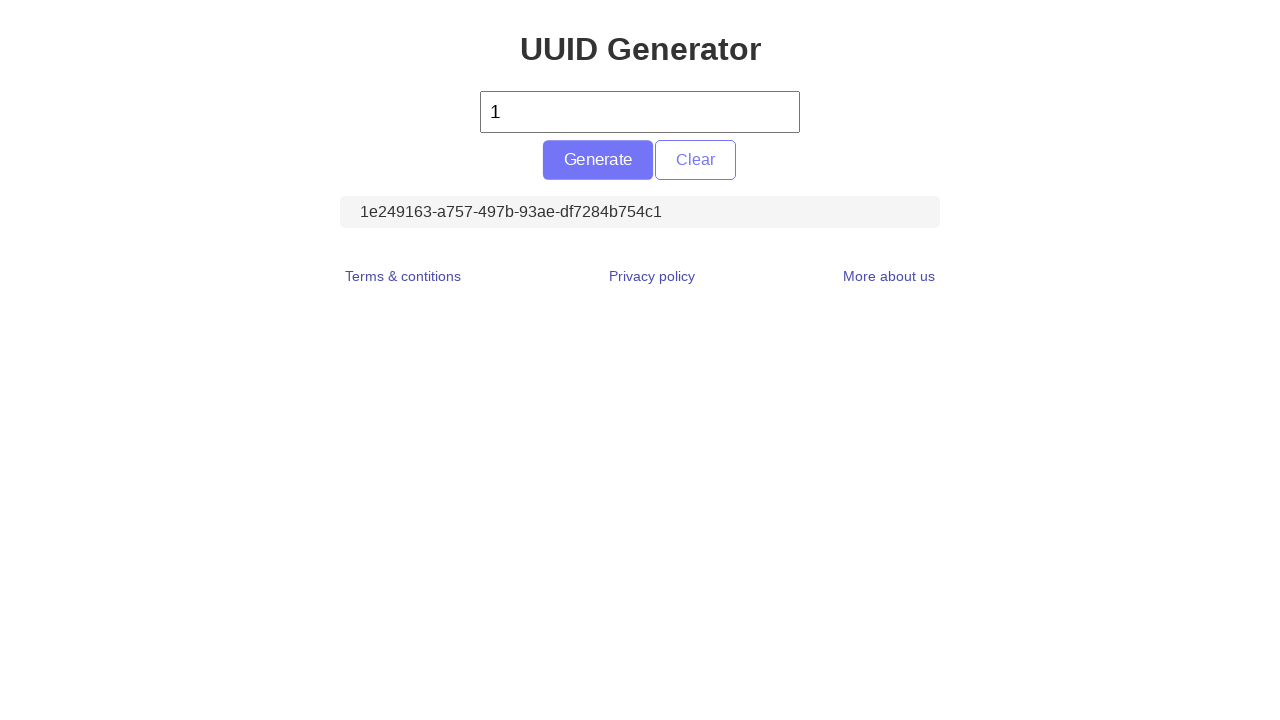

Verified UUID text is not empty
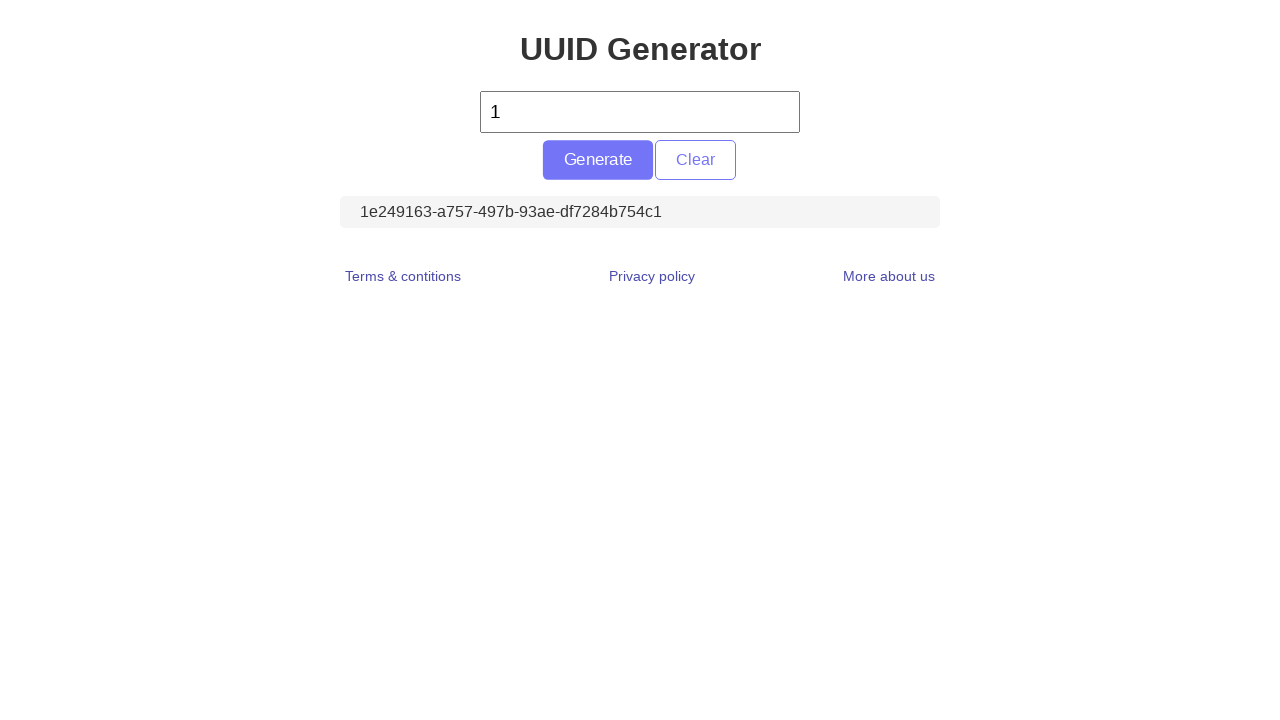

Clicked Generate button to generate UUID at (598, 160) on #generate
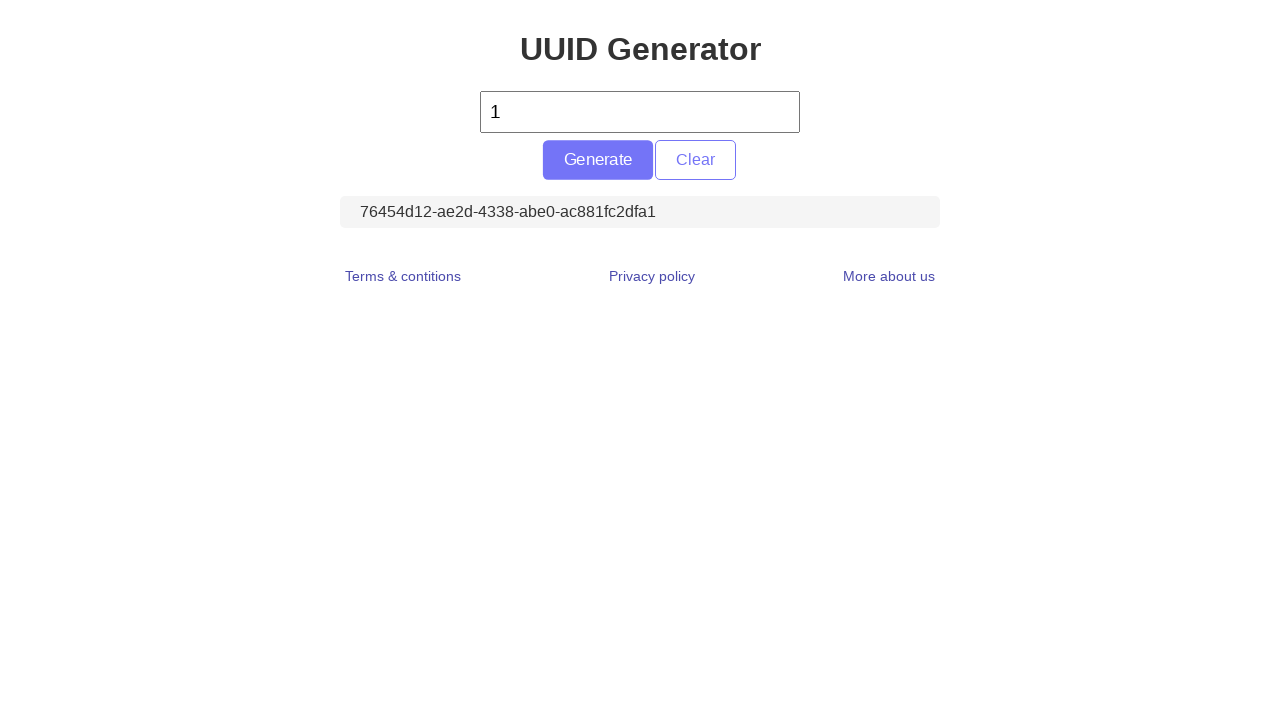

Located UUID output element
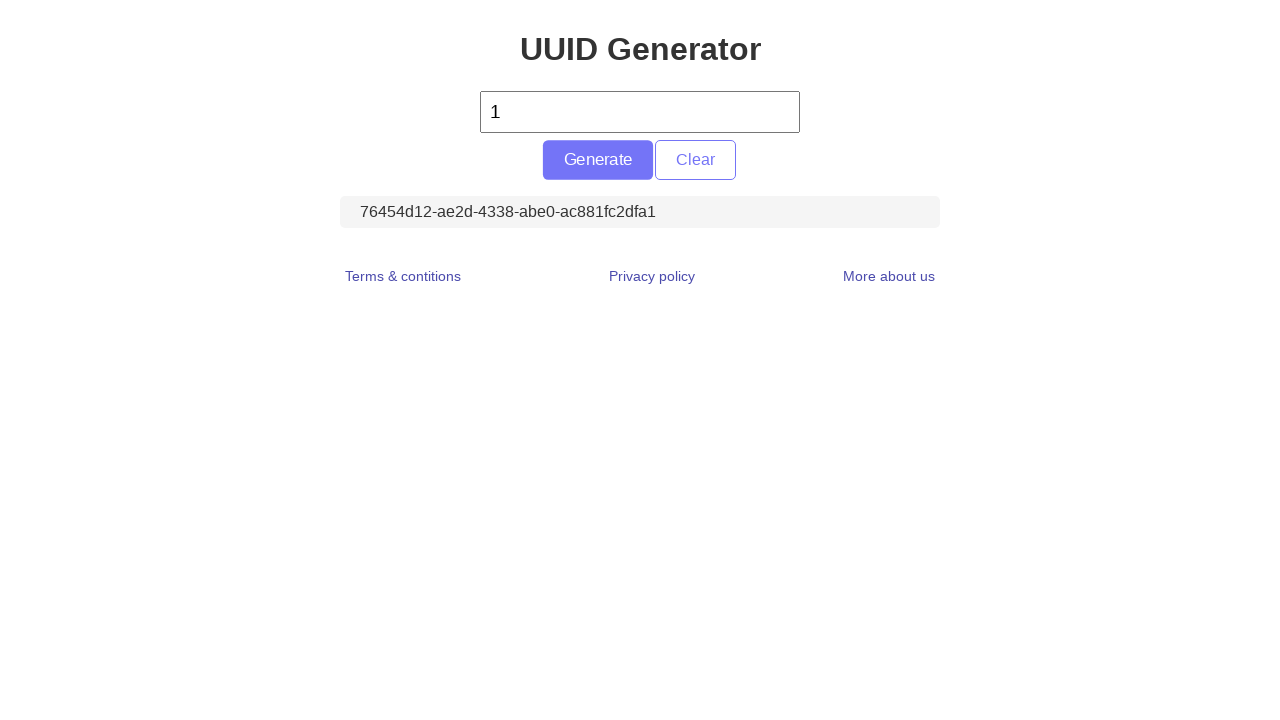

Retrieved UUID text content
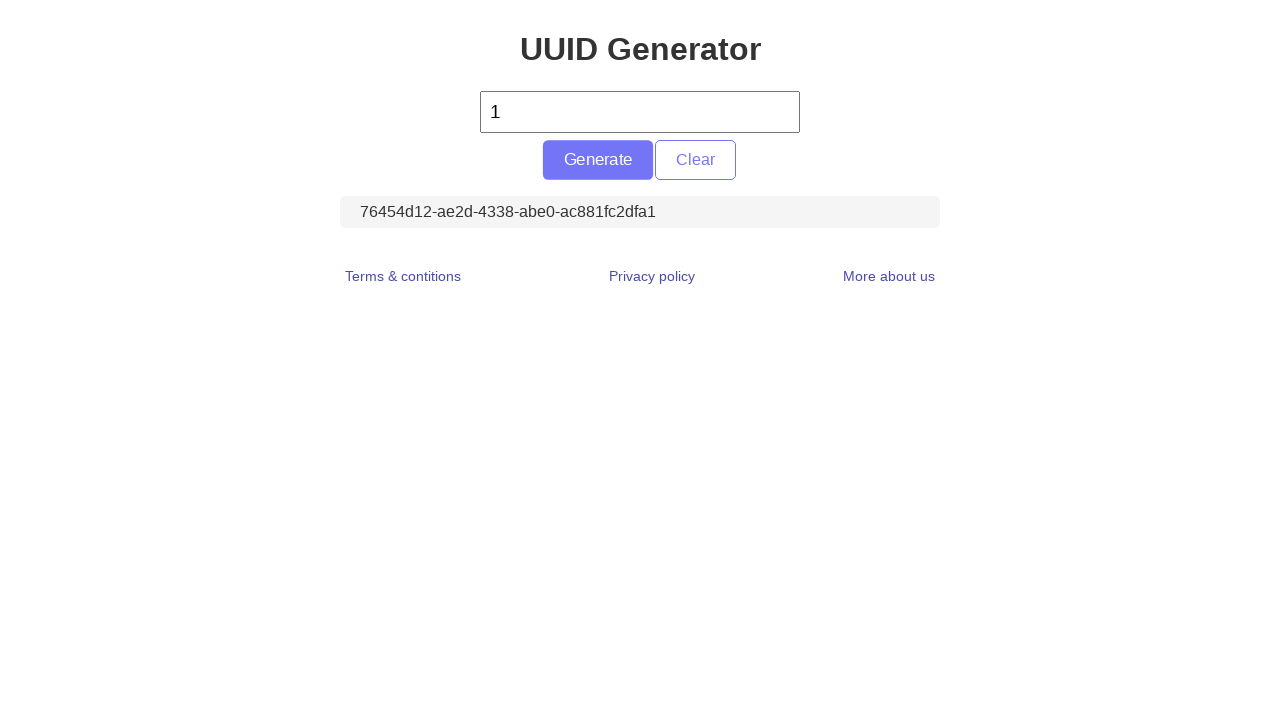

Verified UUID text is not empty
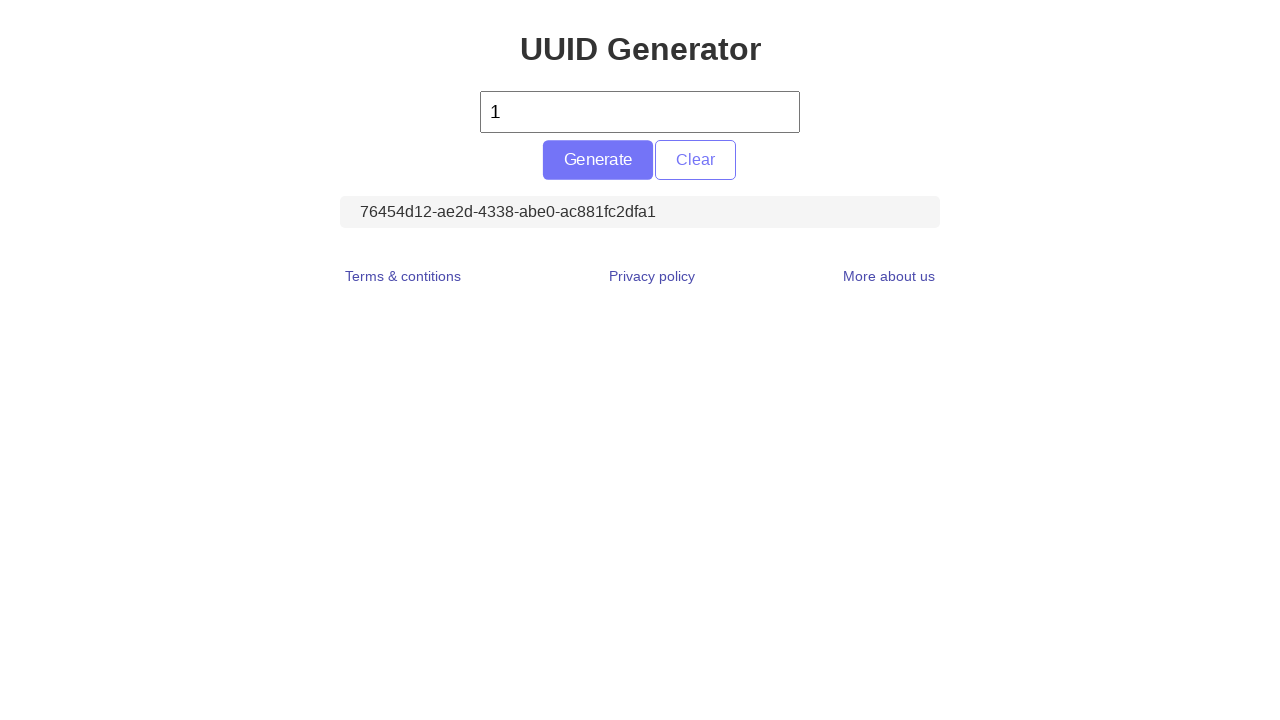

Clicked Generate button to generate UUID at (598, 160) on #generate
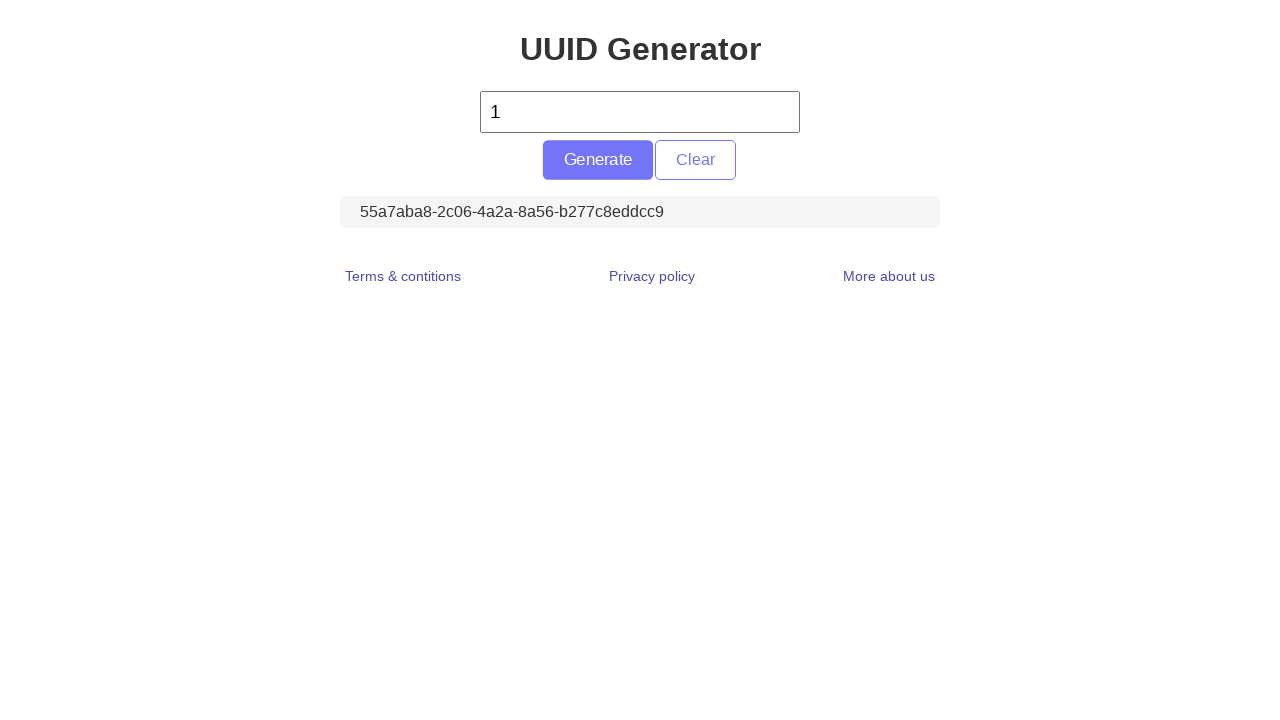

Located UUID output element
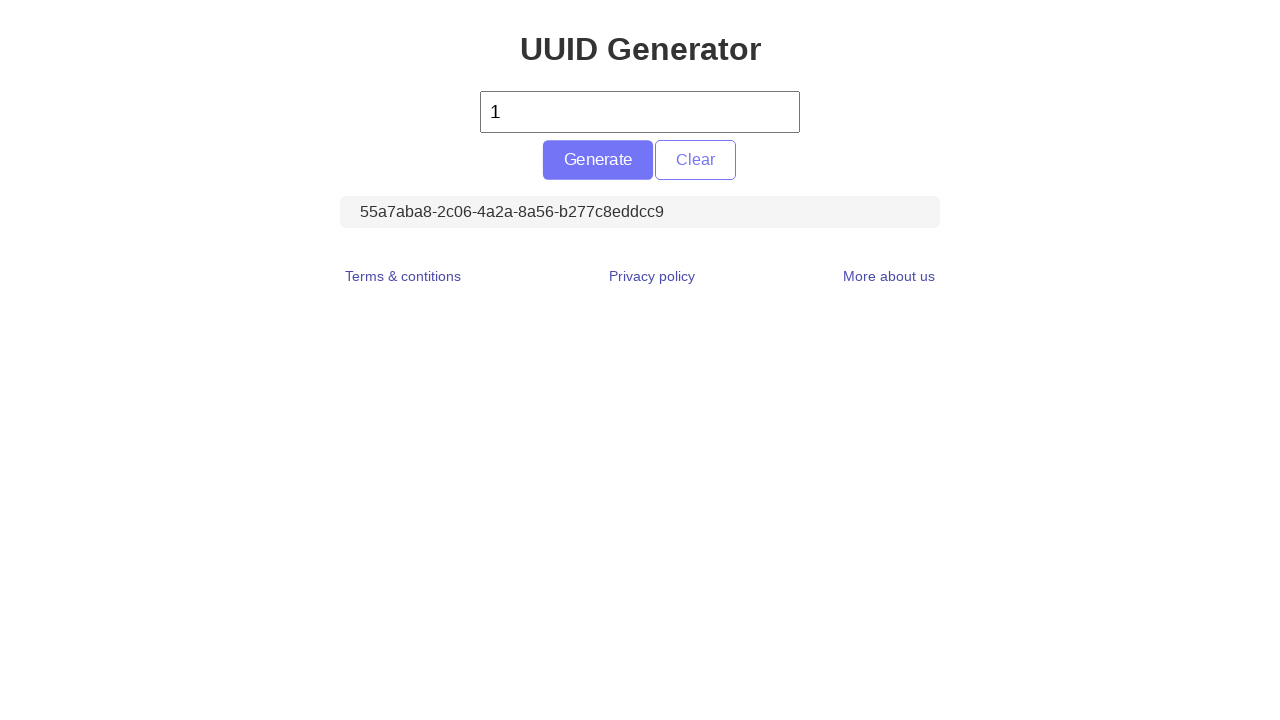

Retrieved UUID text content
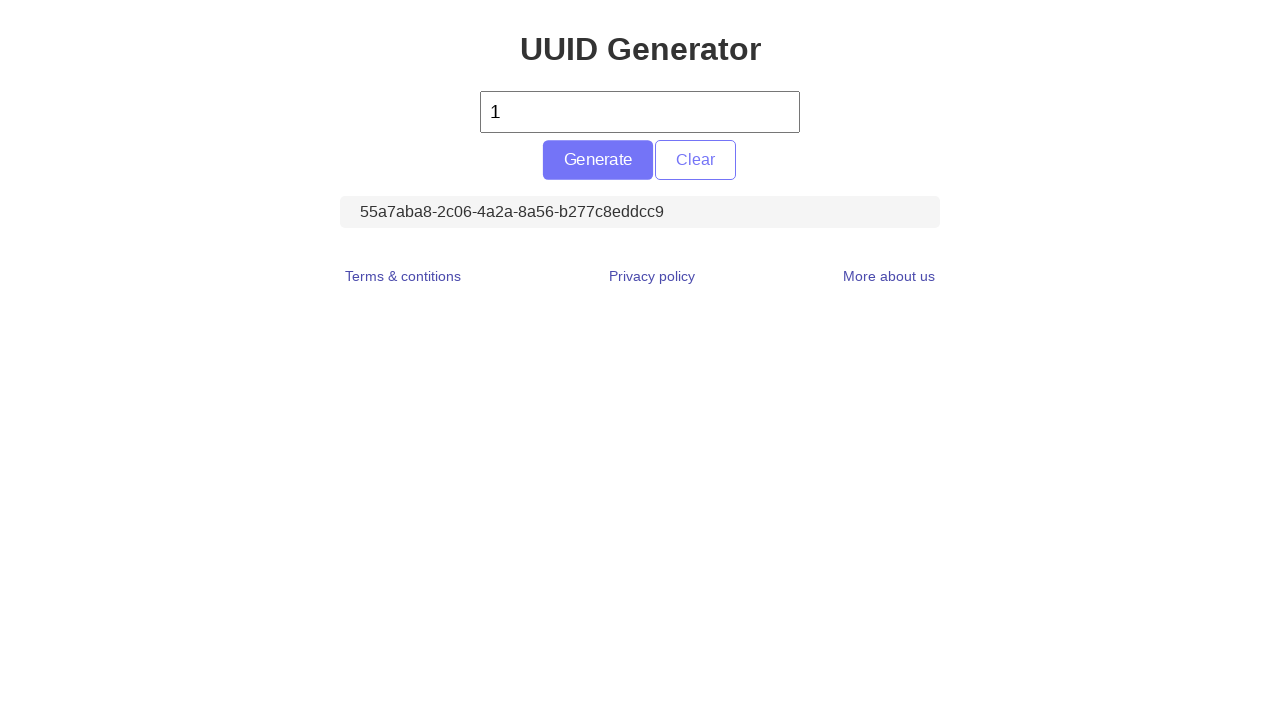

Verified UUID text is not empty
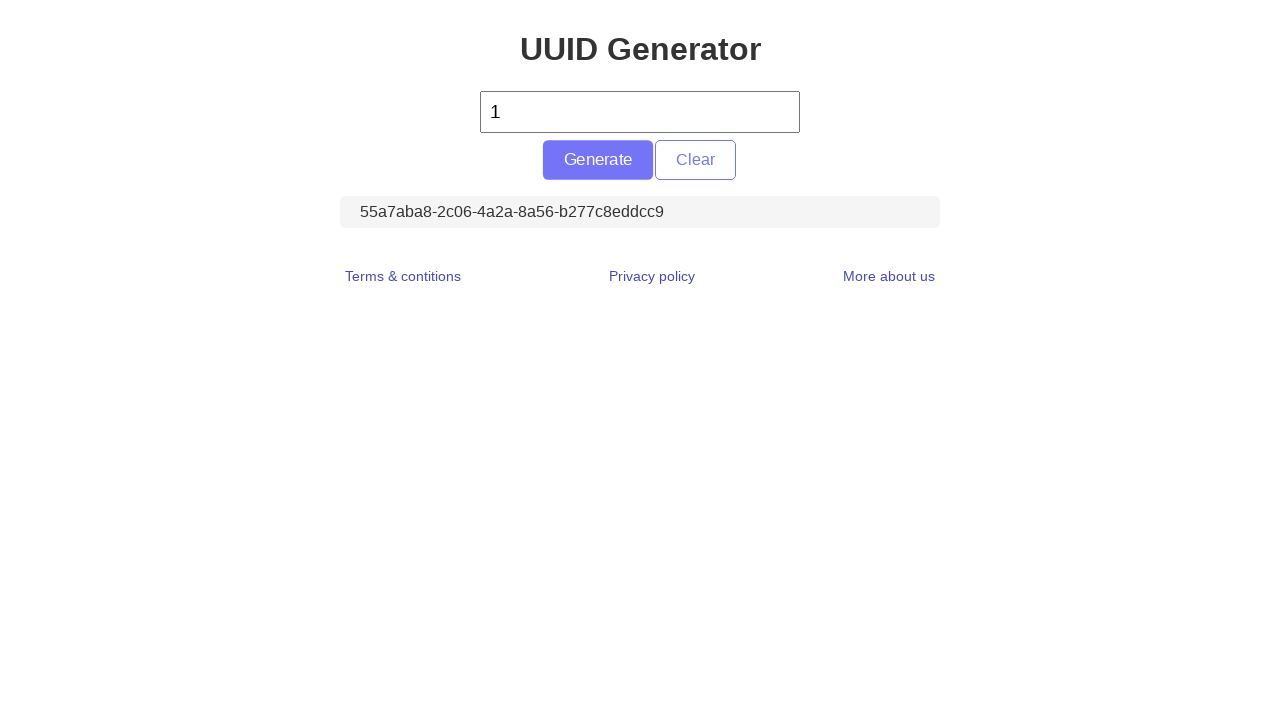

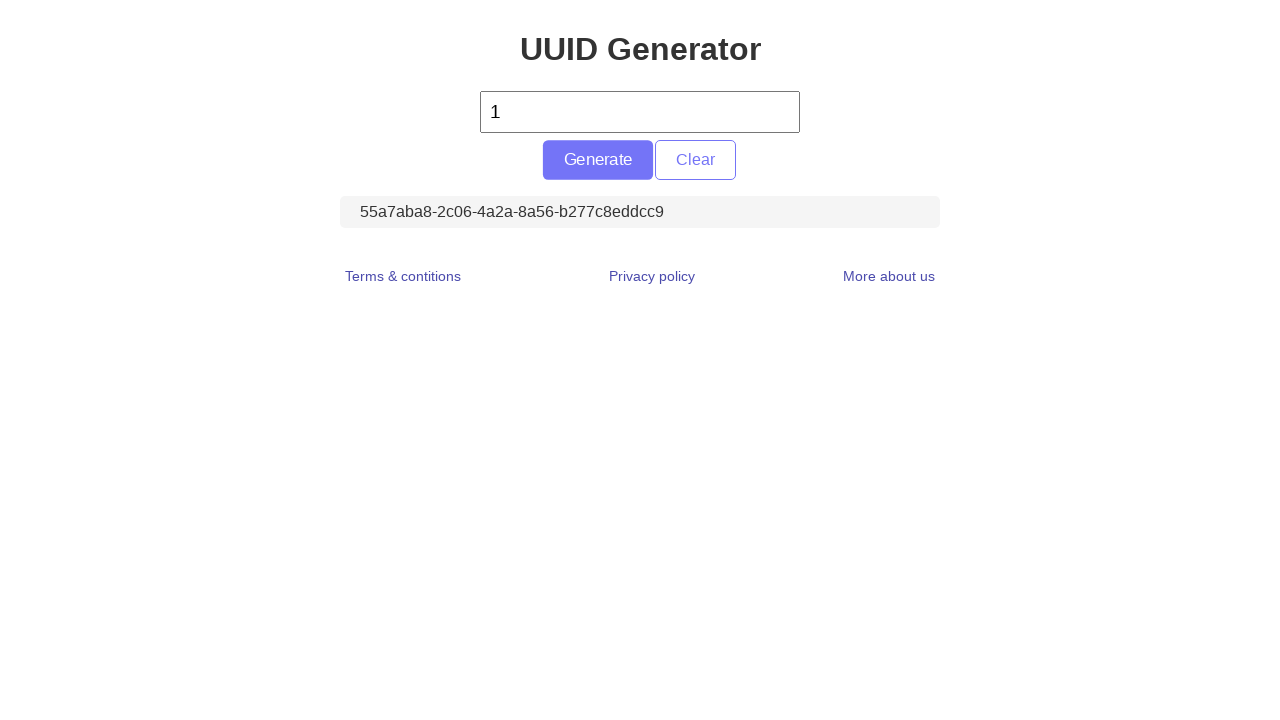